Fills out a practice registration form on DemoQA website including personal details, date of birth selection, subjects with autocomplete, hobbies, address, and state/city dropdowns without submitting the form.

Starting URL: https://demoqa.com/automation-practice-form

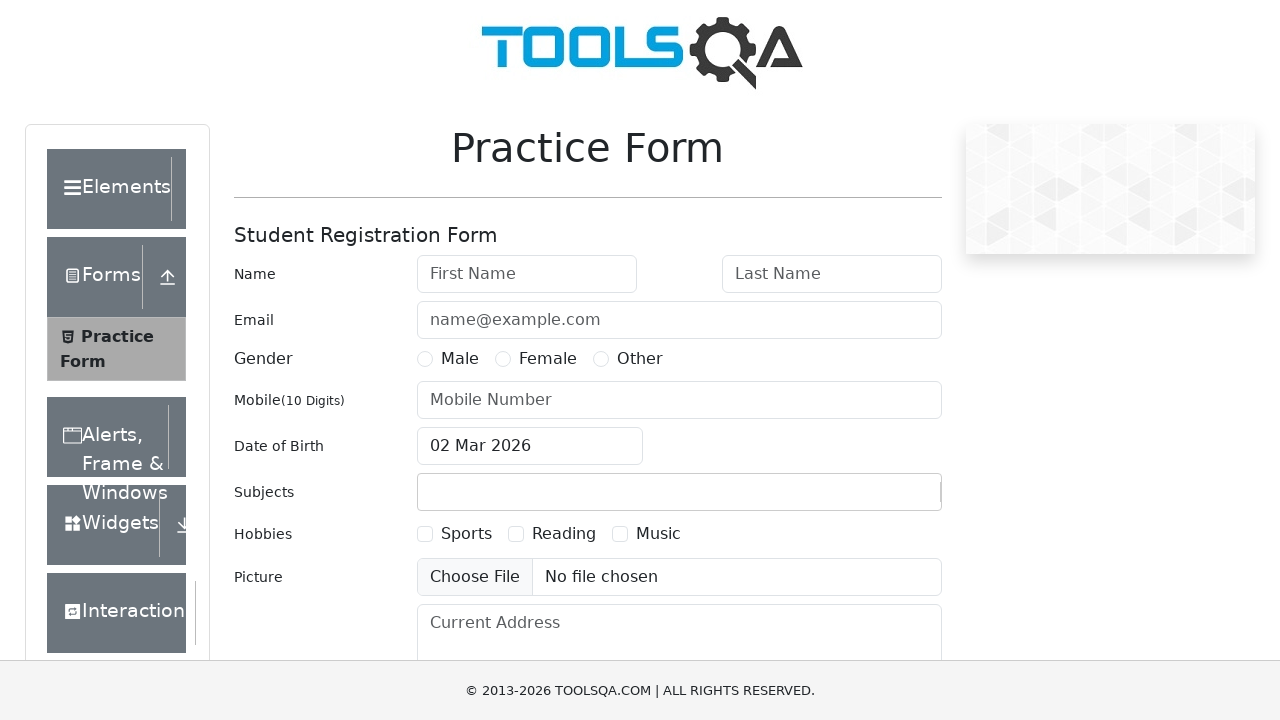

Set viewport size to 1920x1080
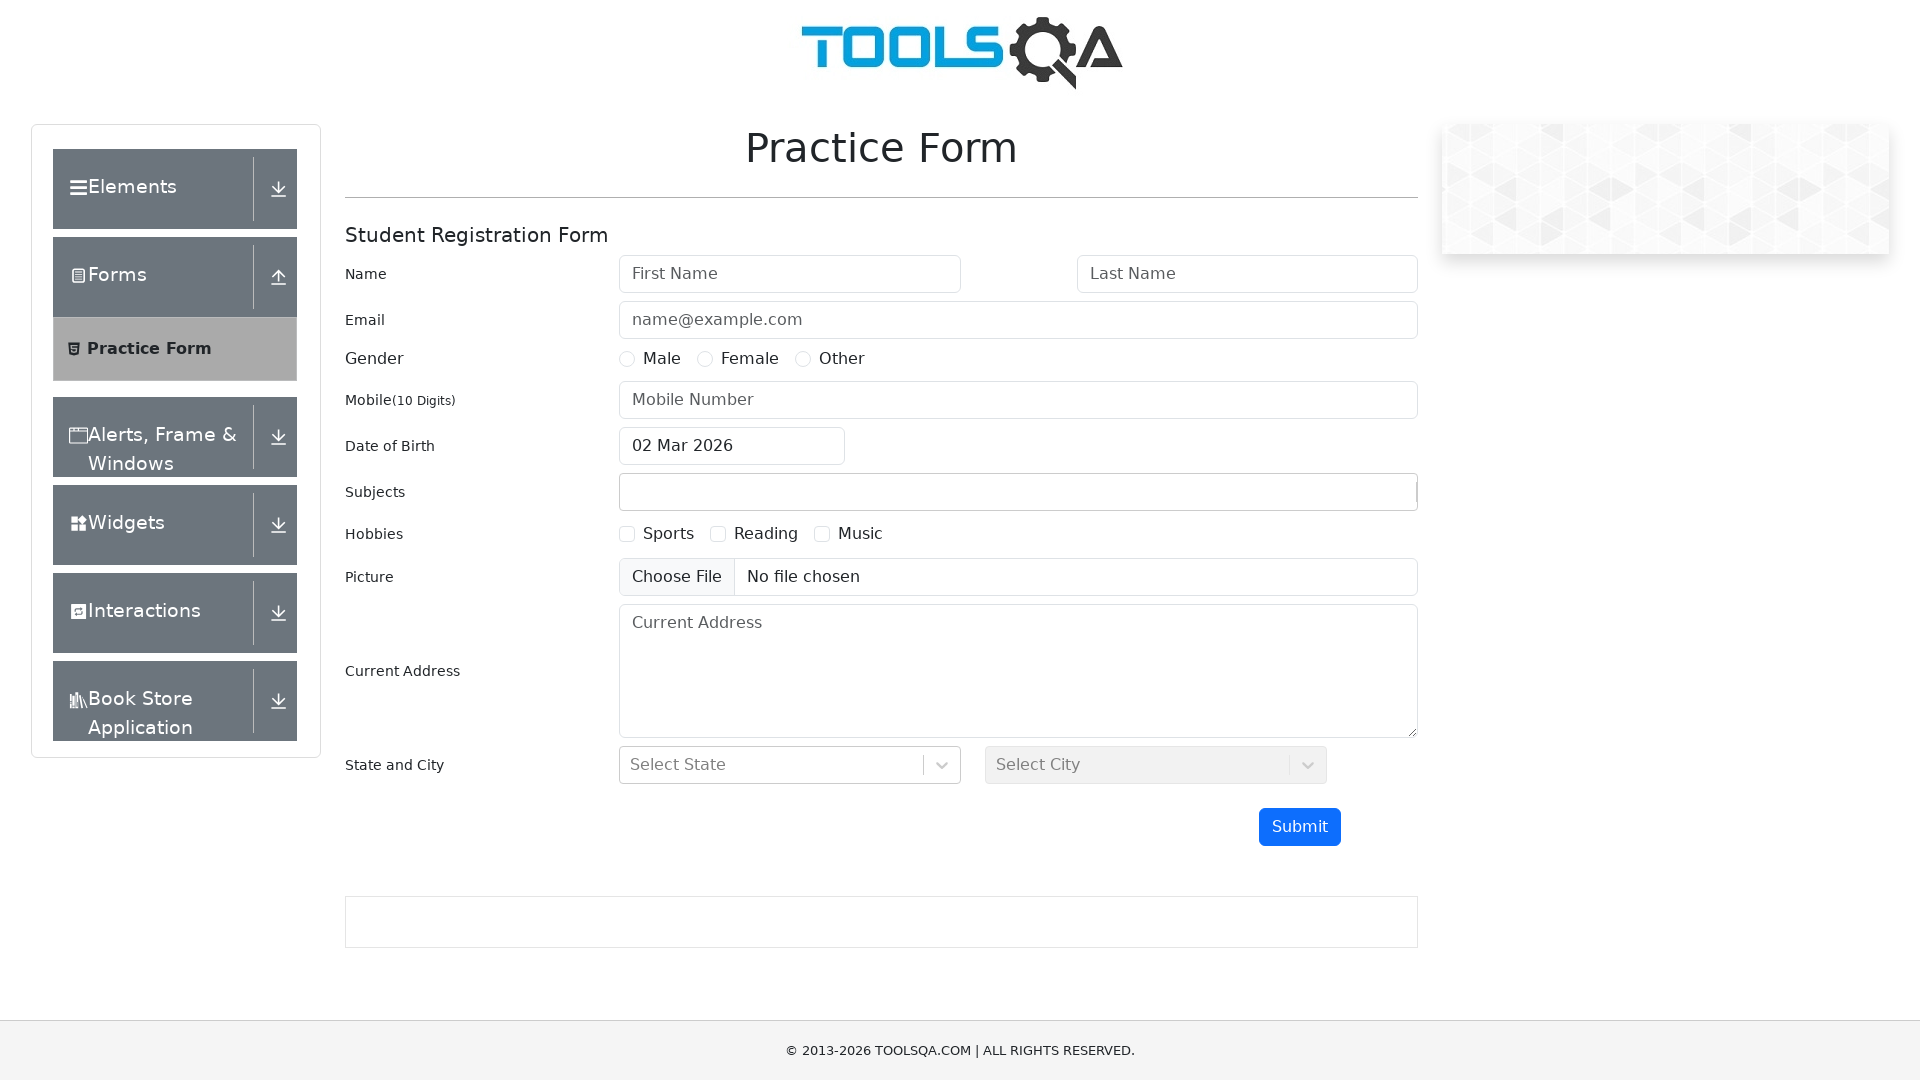

Filled first name field with 'John' on #firstName
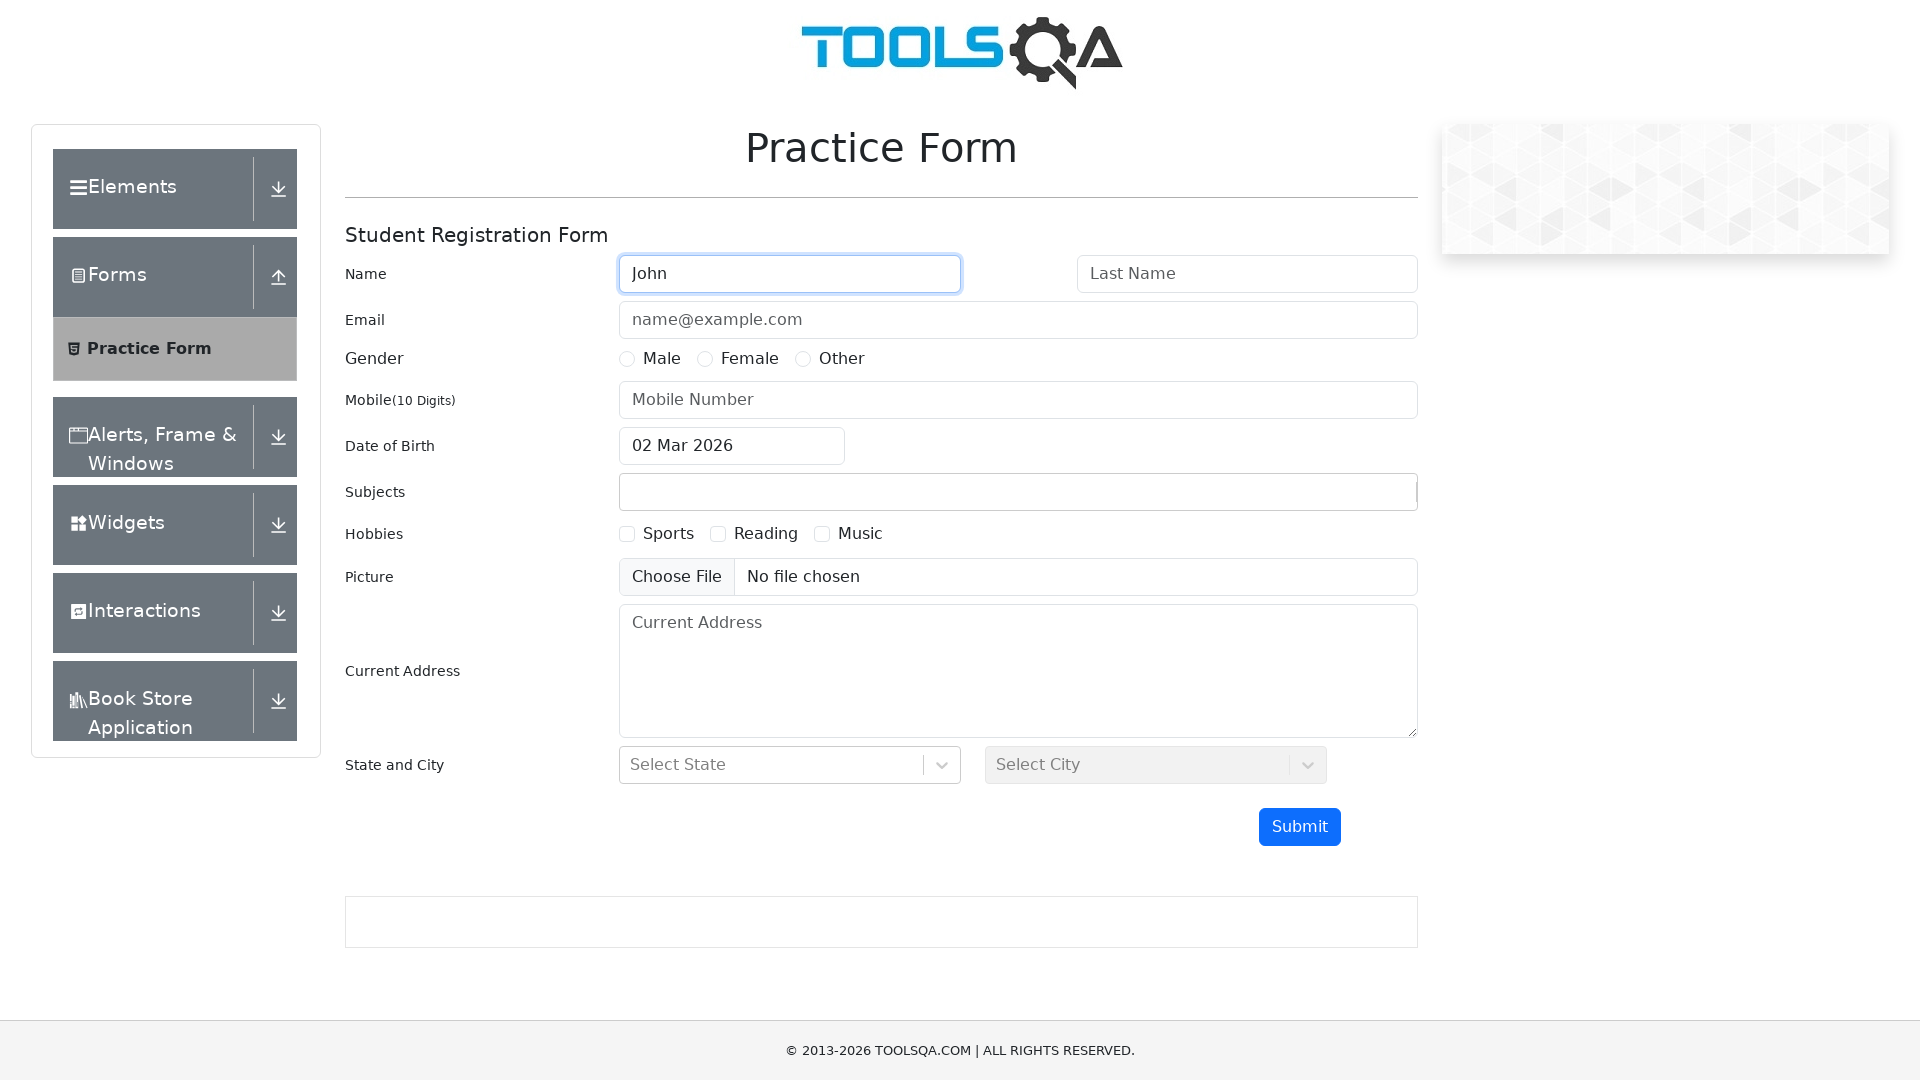

Filled last name field with 'Doe' on #lastName
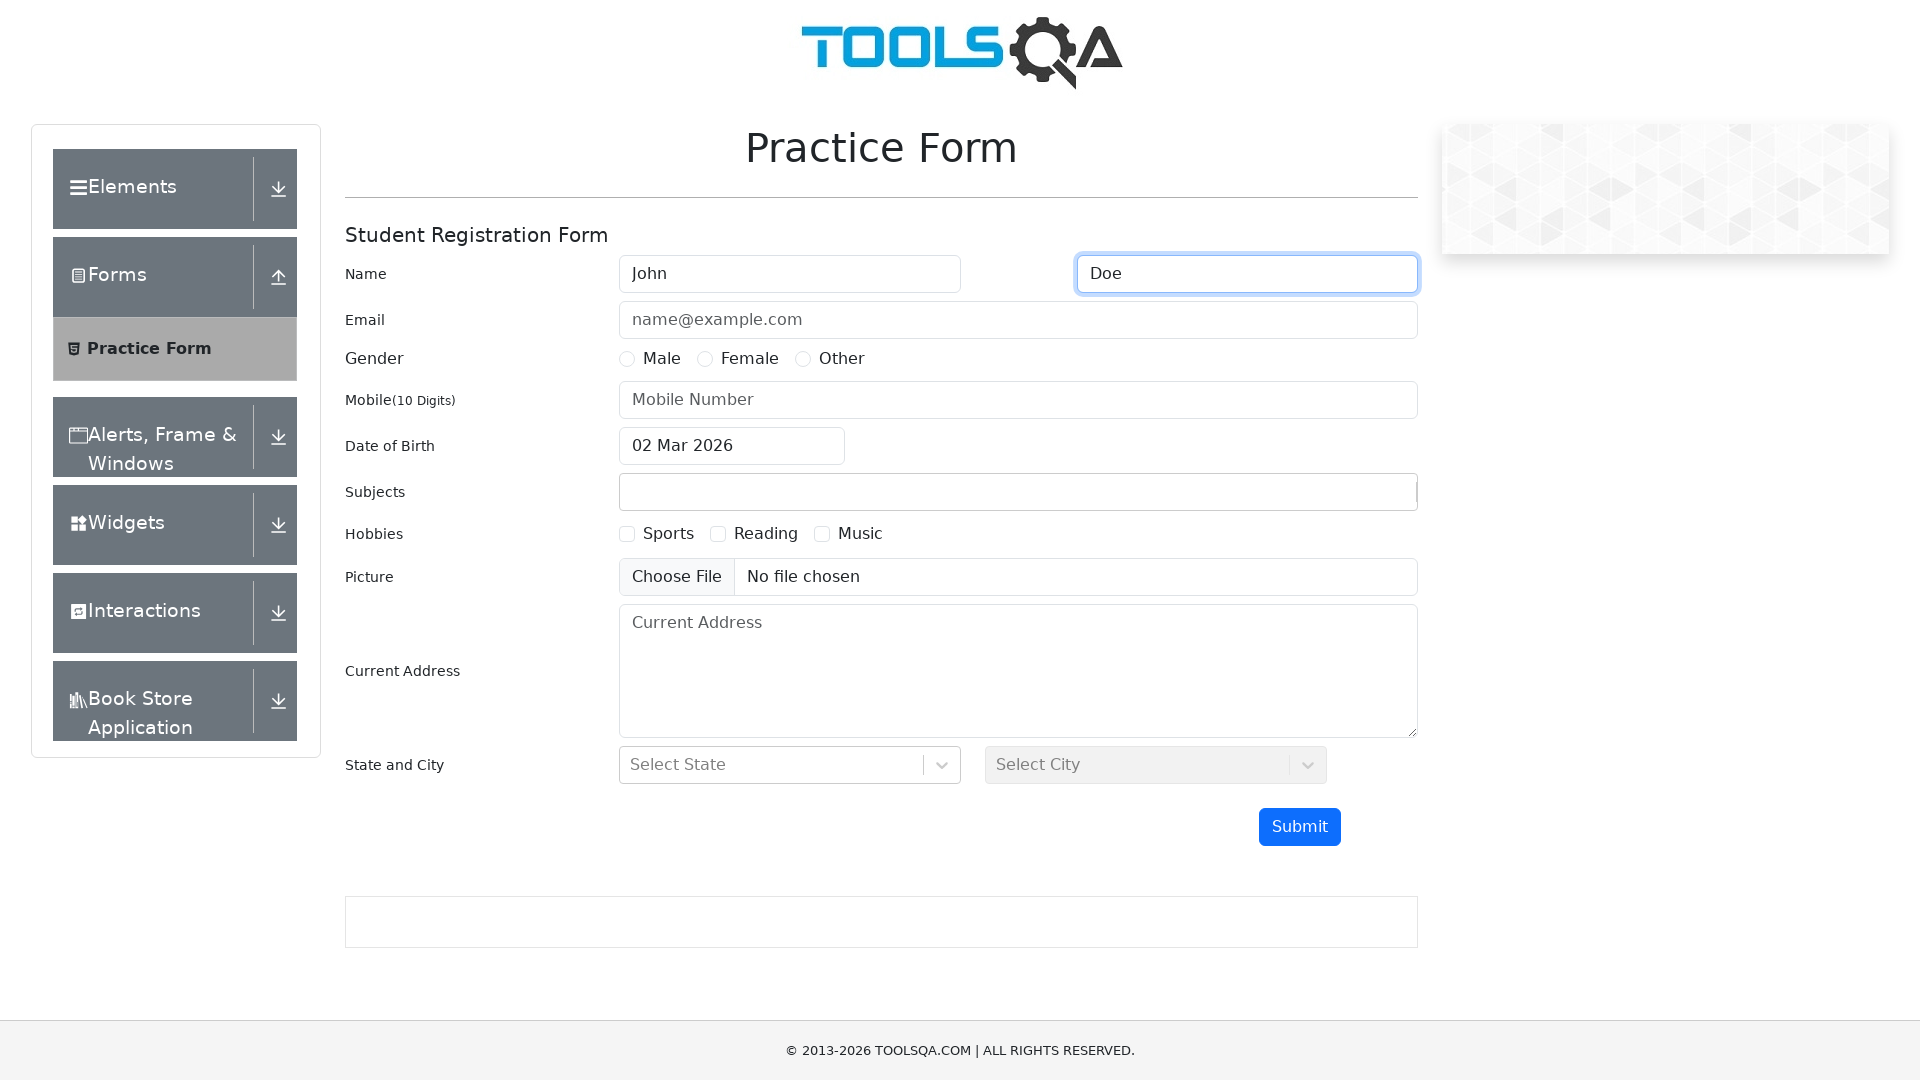

Filled email field with 'john.doe@example.com' on #userEmail
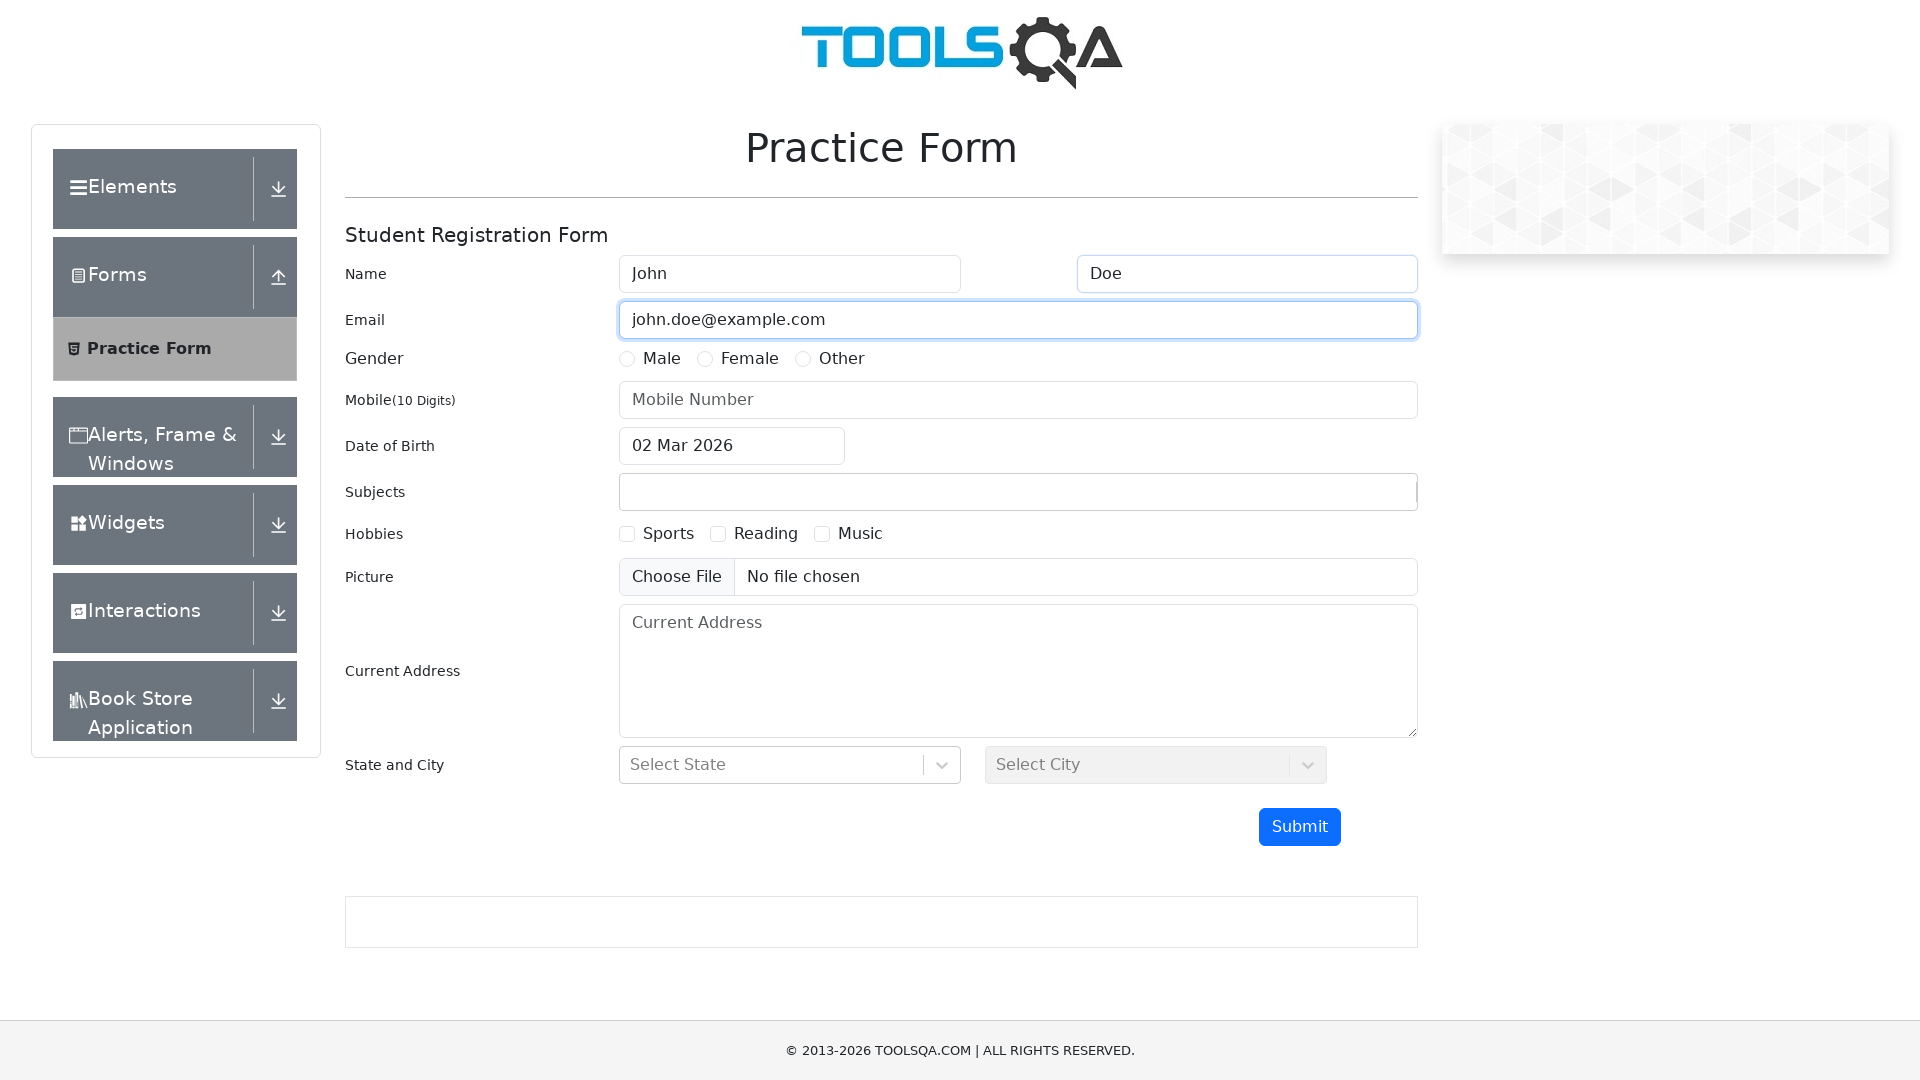

Selected 'Male' gender option at (662, 359) on xpath=//label[text()='Male']
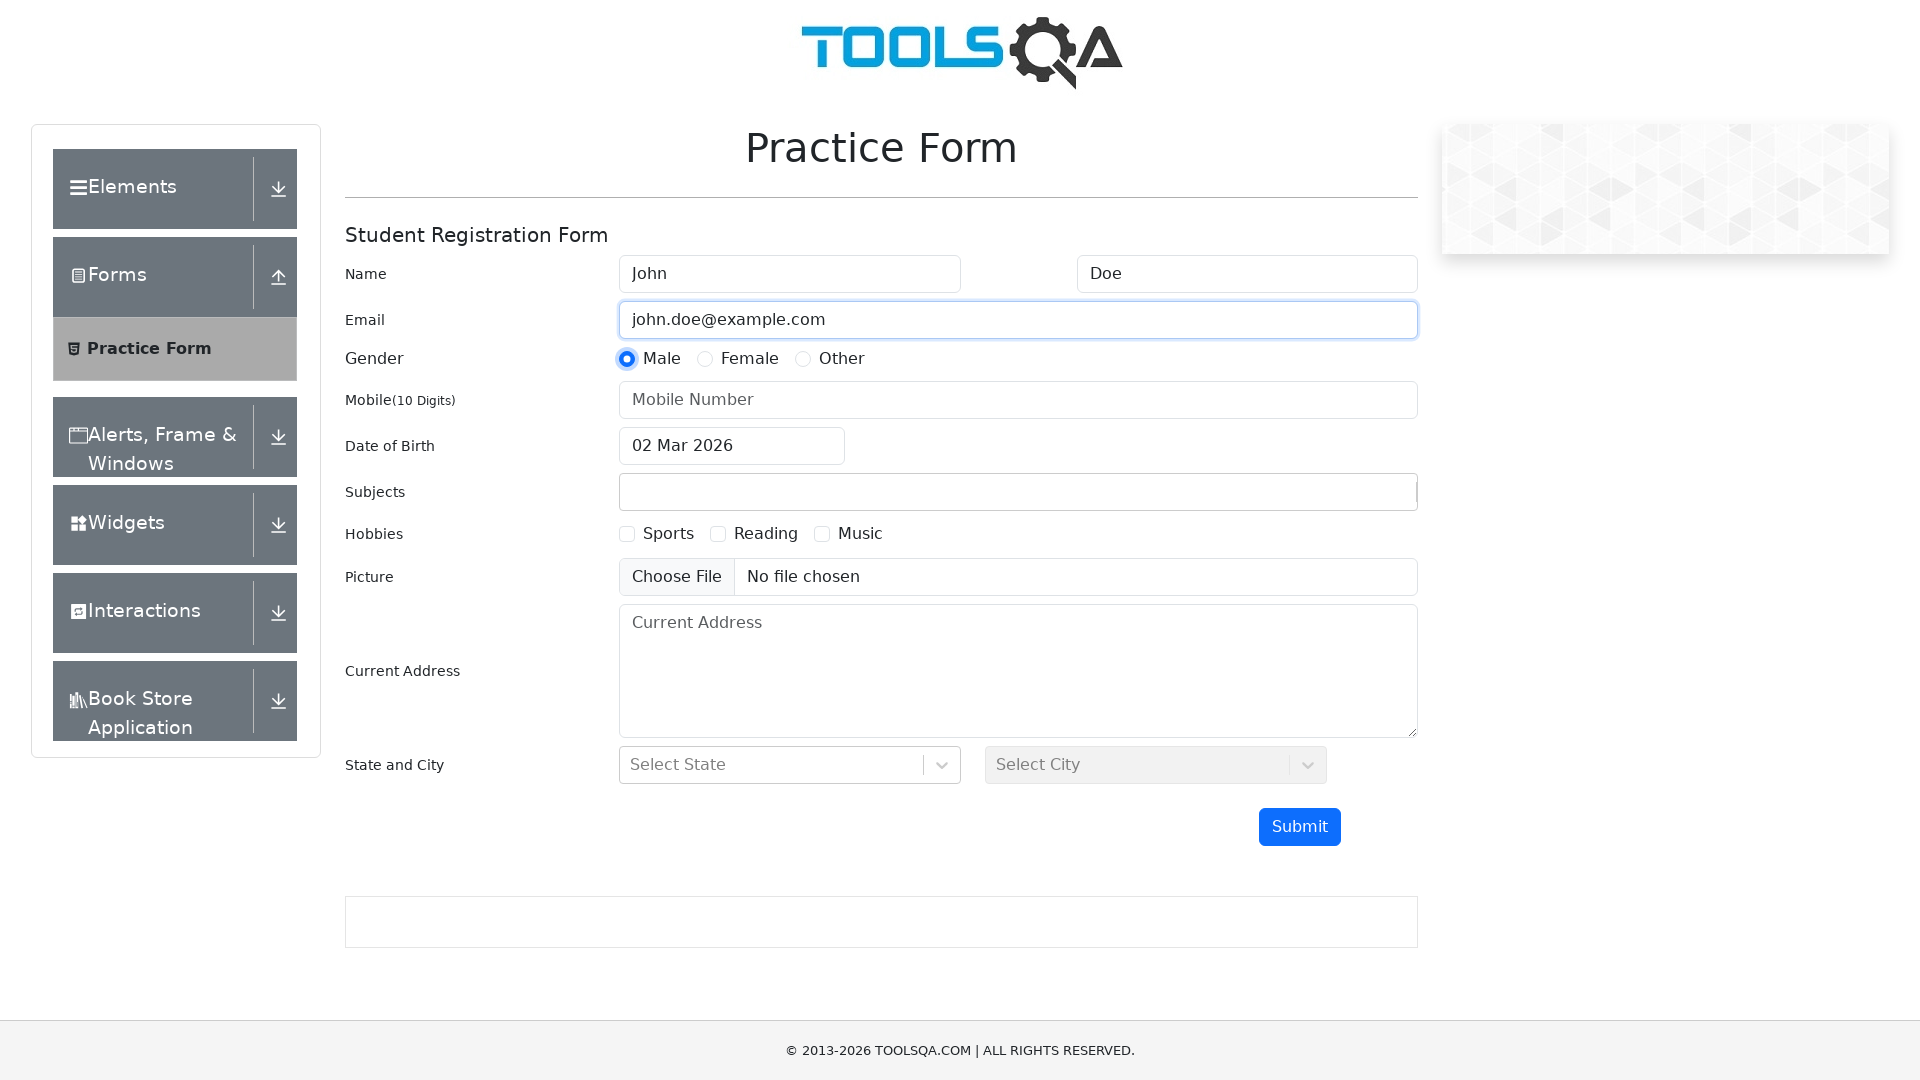

Filled mobile number field with '1234567890' on #userNumber
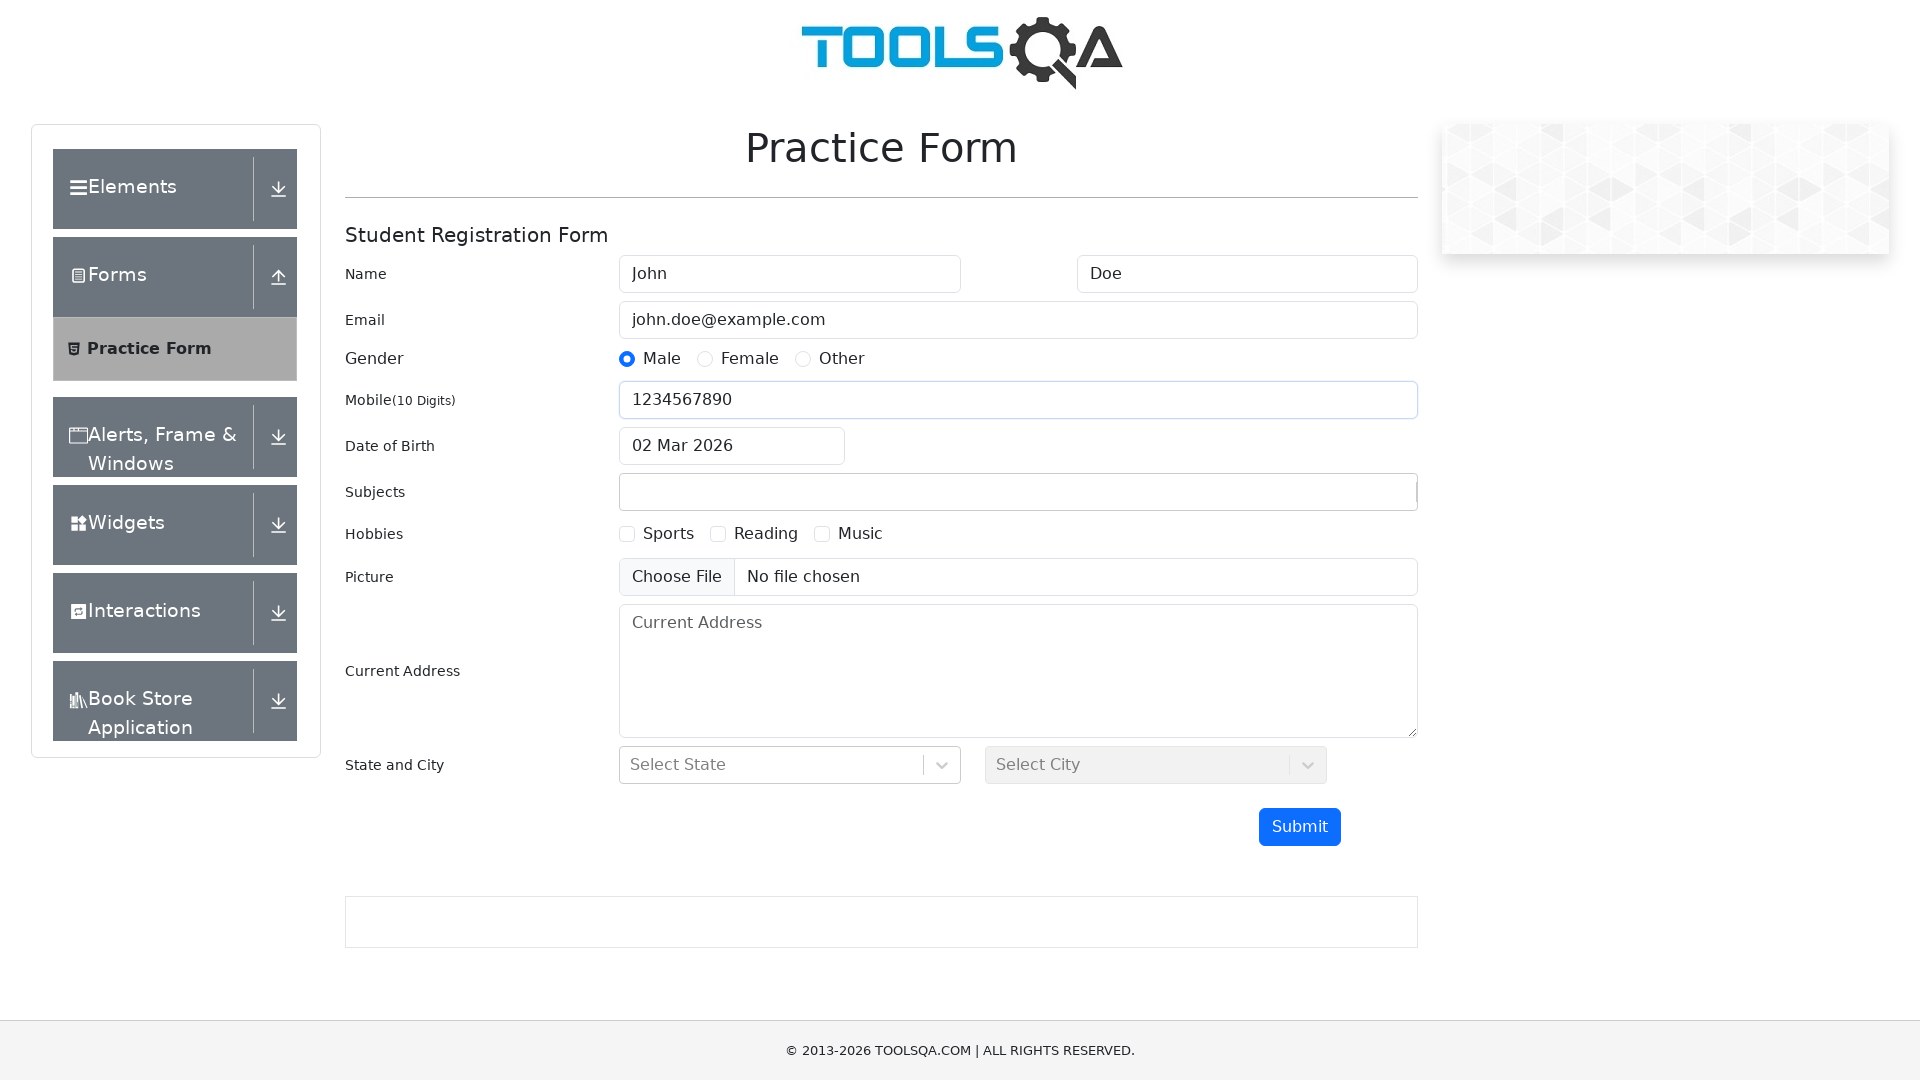

Clicked date of birth input to open date picker at (732, 446) on #dateOfBirthInput
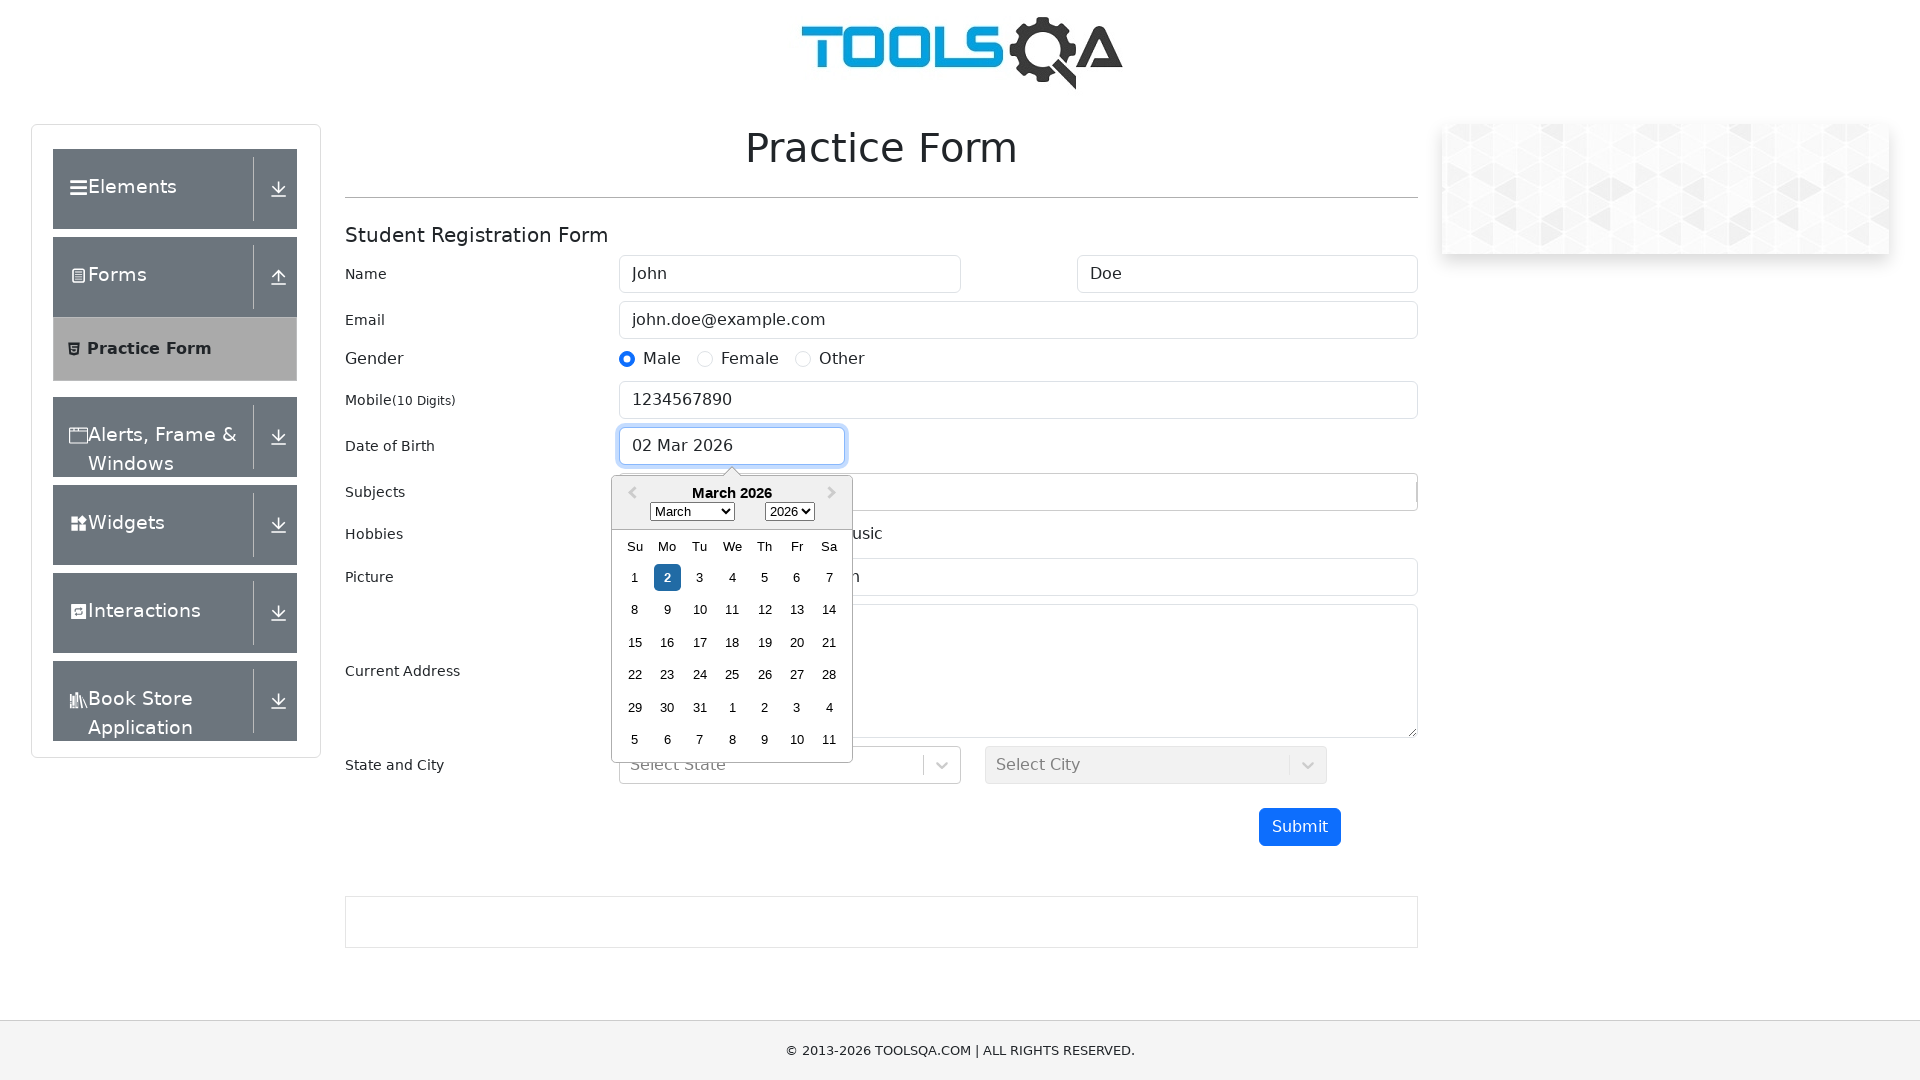

Selected 'May' from month dropdown on .react-datepicker__month-select
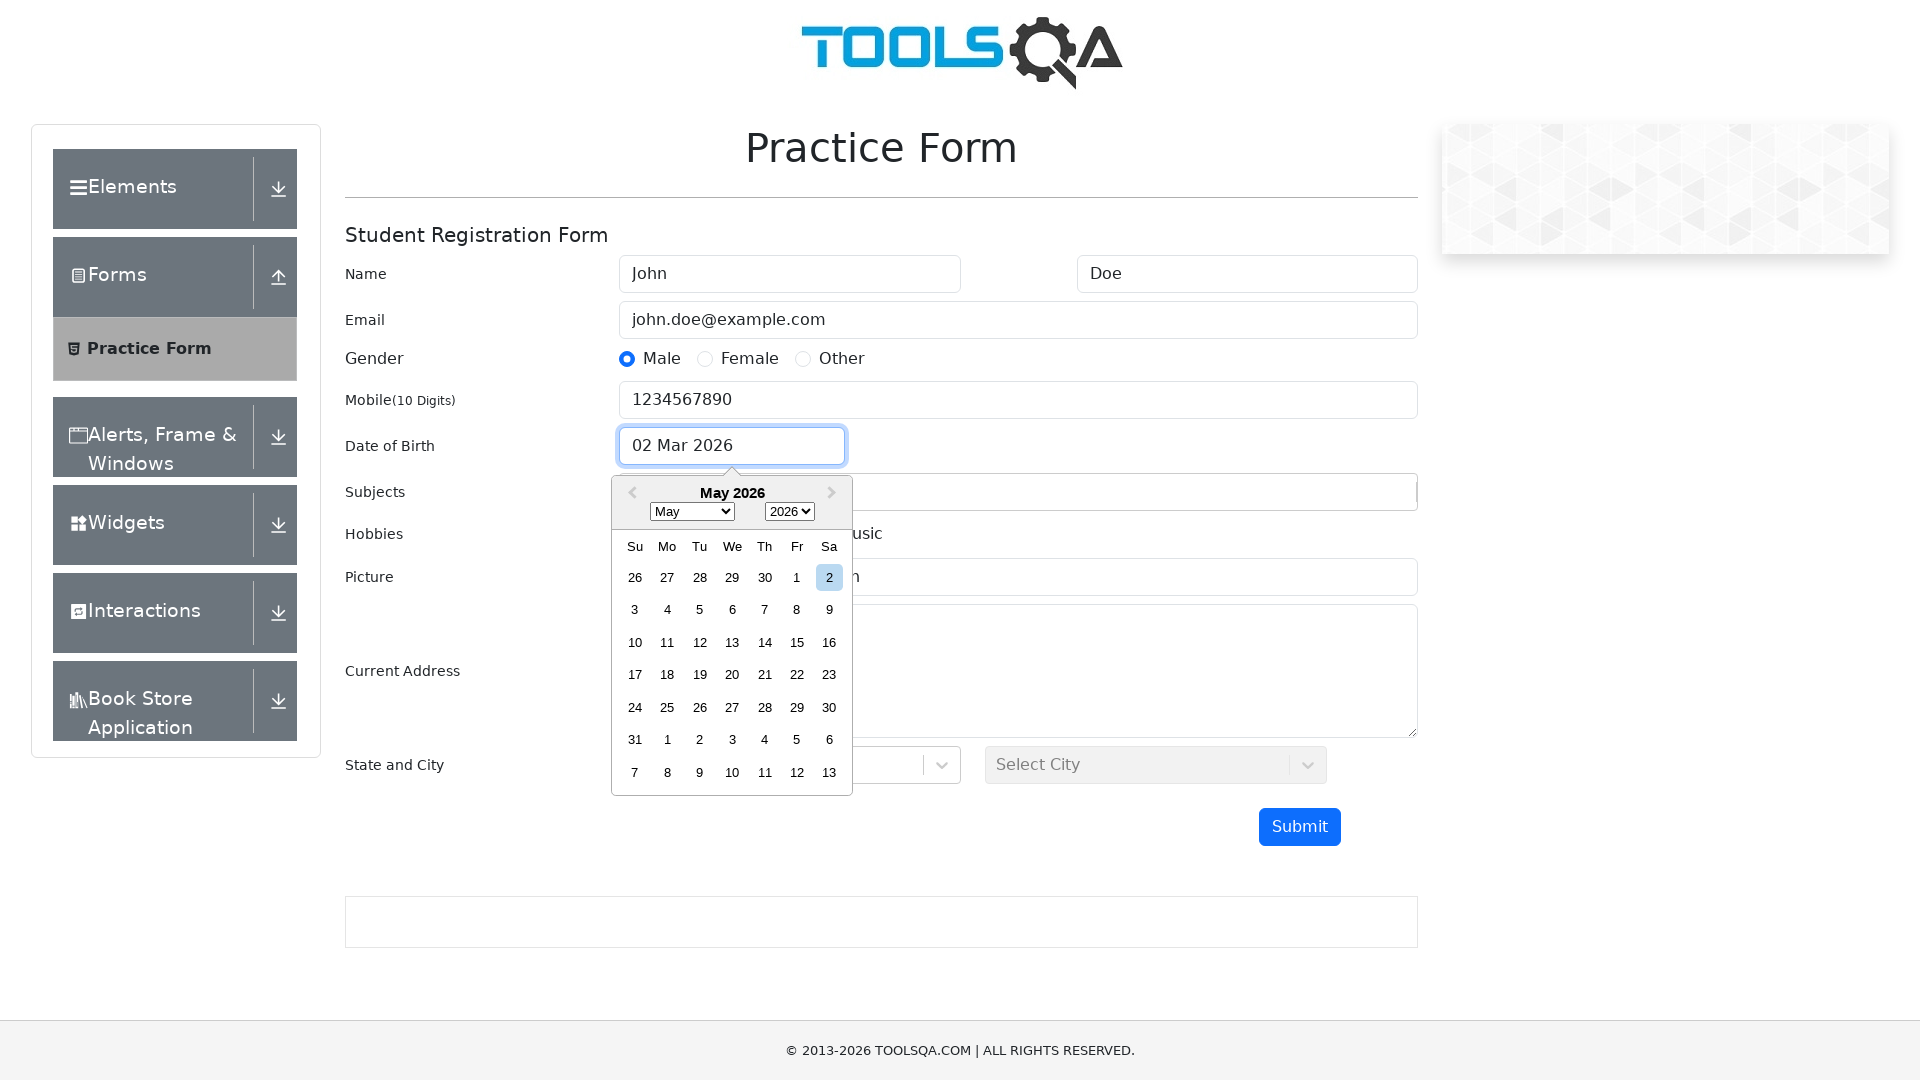

Selected '1990' from year dropdown on .react-datepicker__year-select
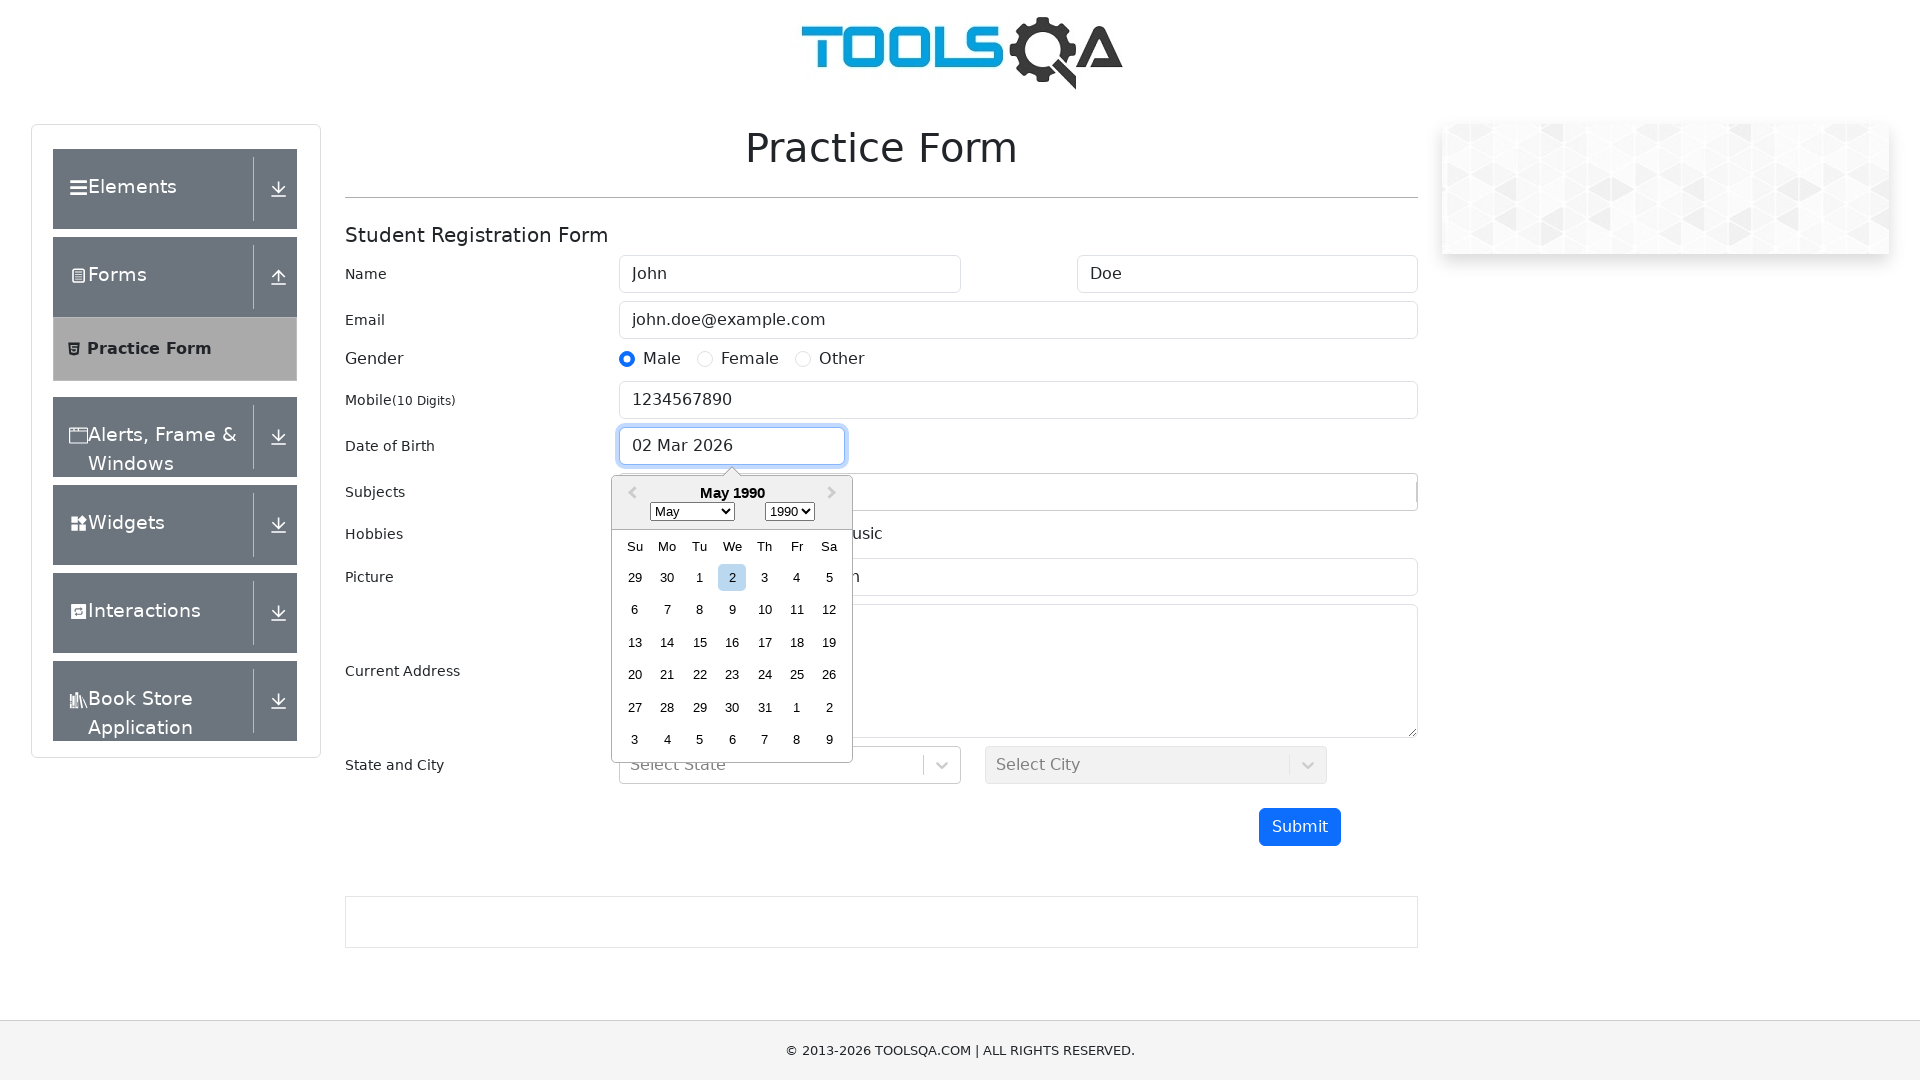

Selected 15th day from date picker at (700, 642) on xpath=//div[contains(@class, 'react-datepicker__day') and text()='15']
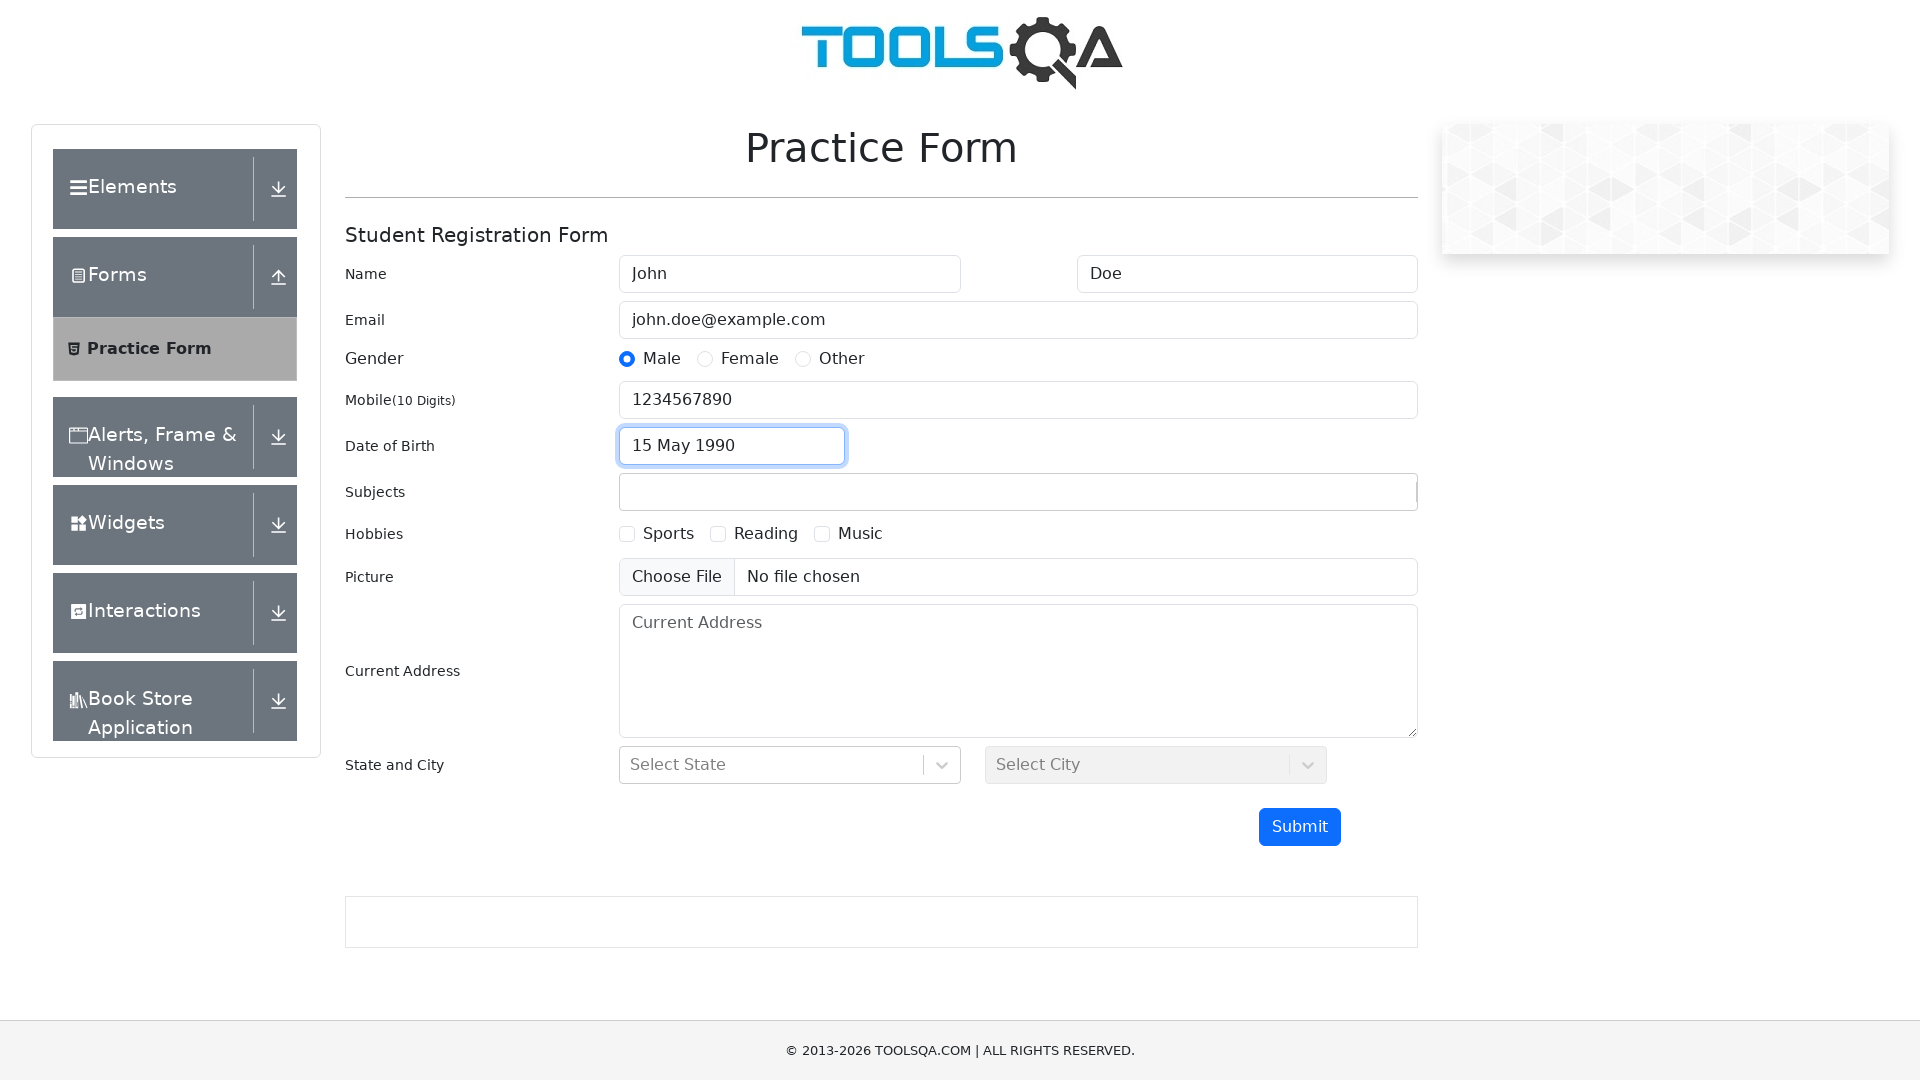

Filled subjects input field with 'Maths' on #subjectsInput
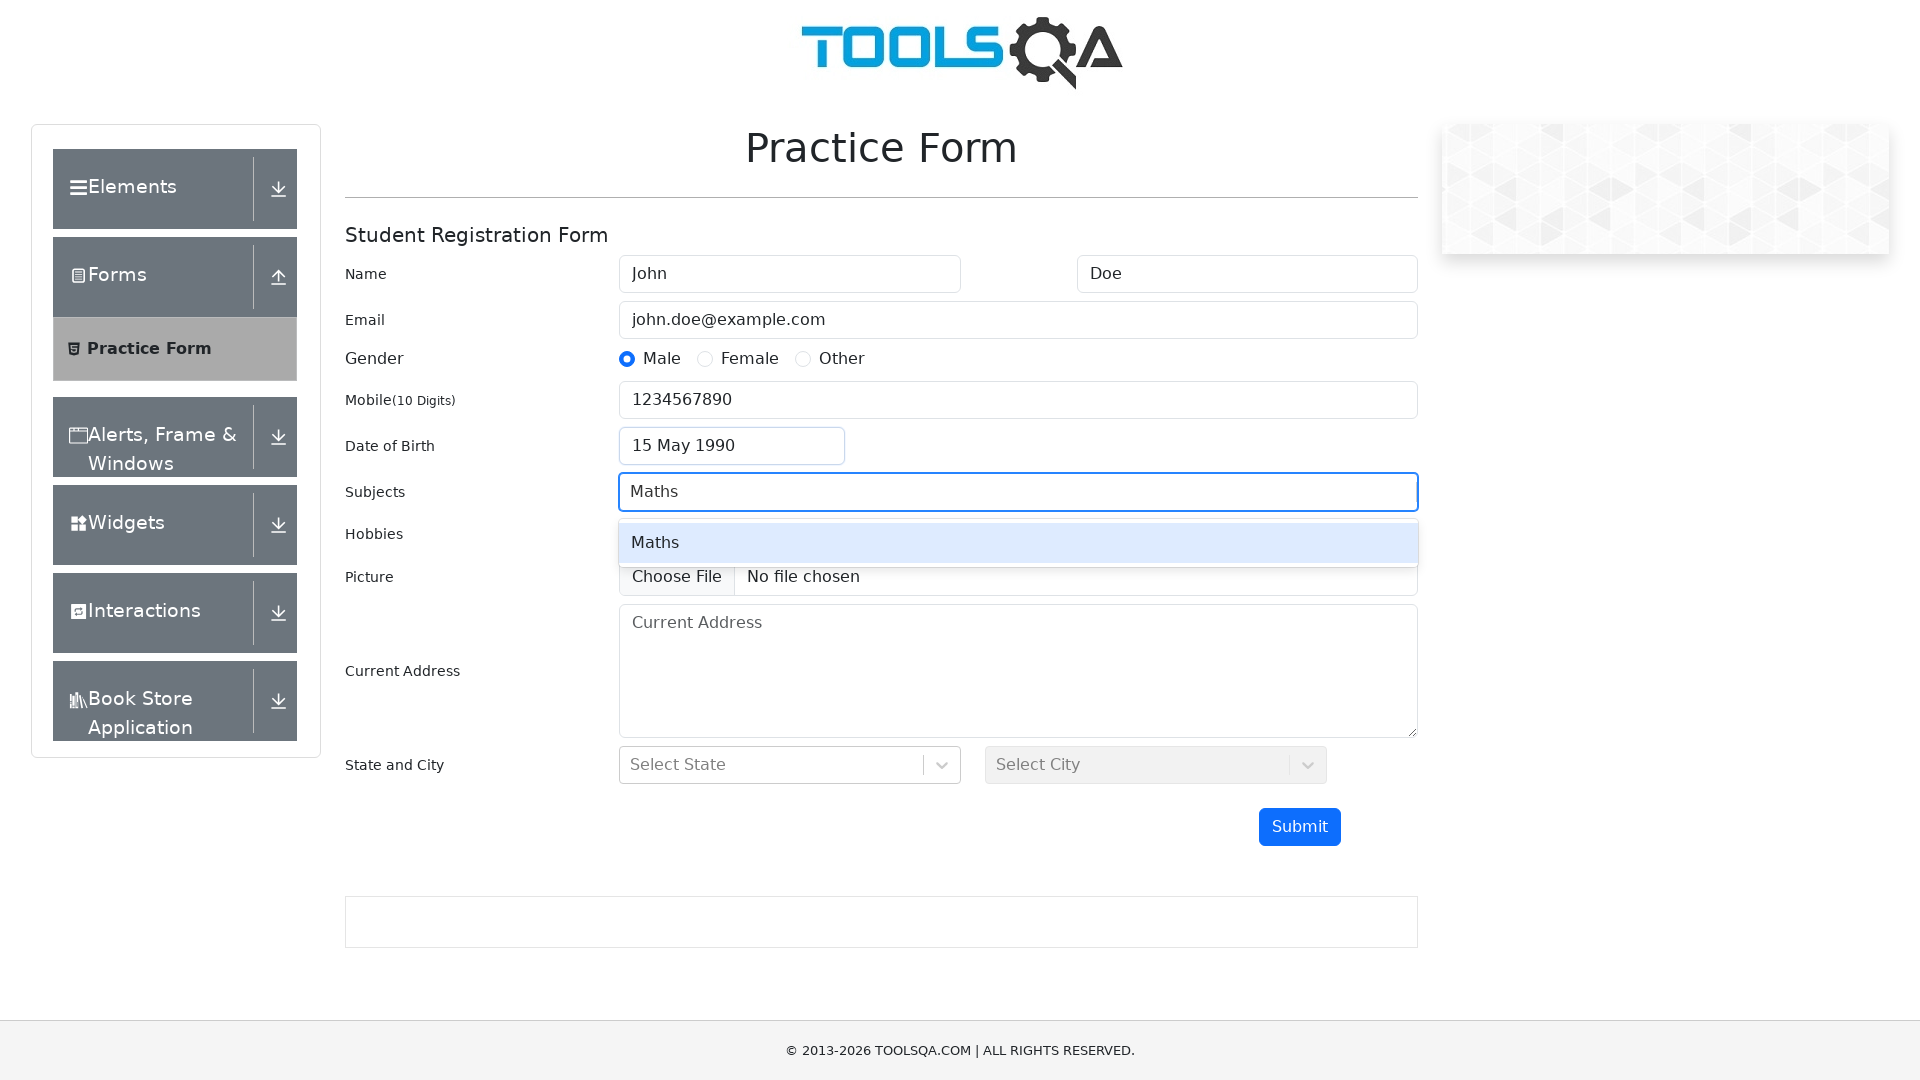

Waited for subjects autocomplete option to appear
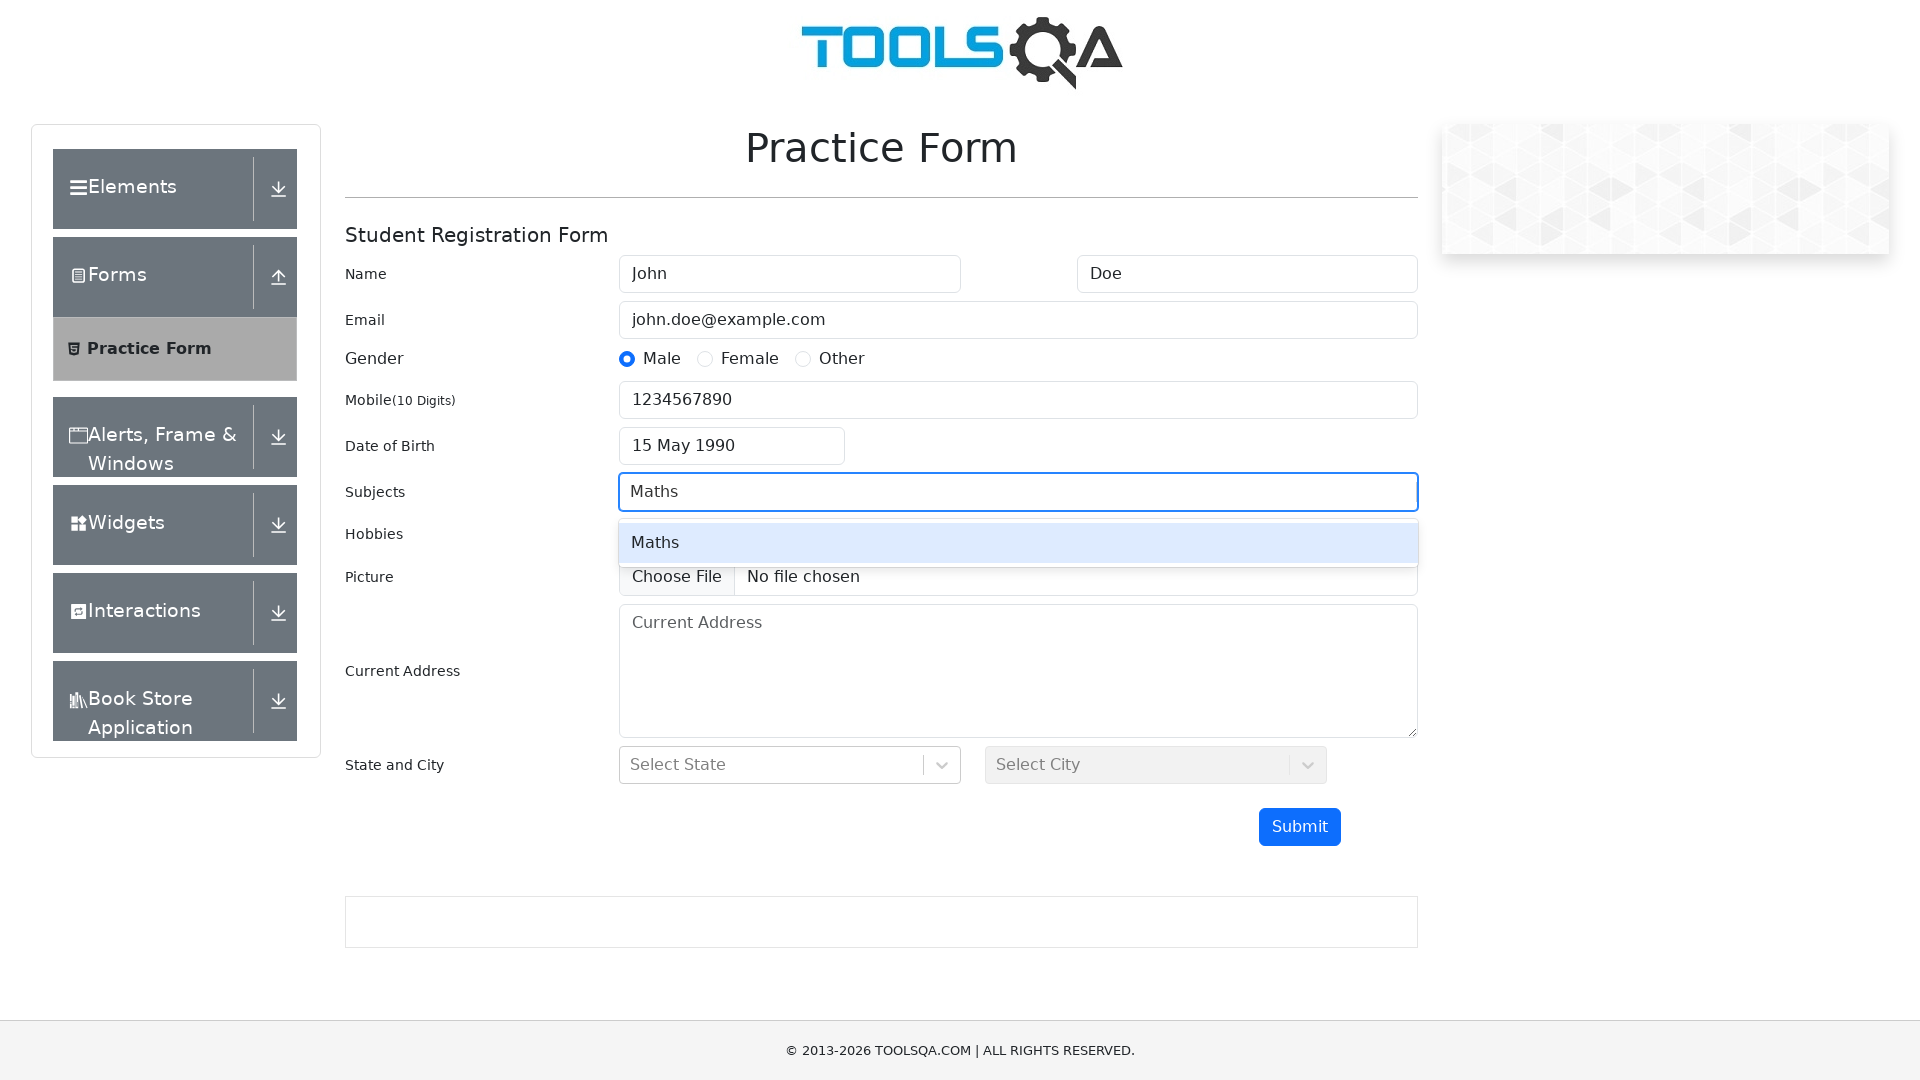

Selected 'Maths' from autocomplete dropdown at (1019, 543) on .subjects-auto-complete__option
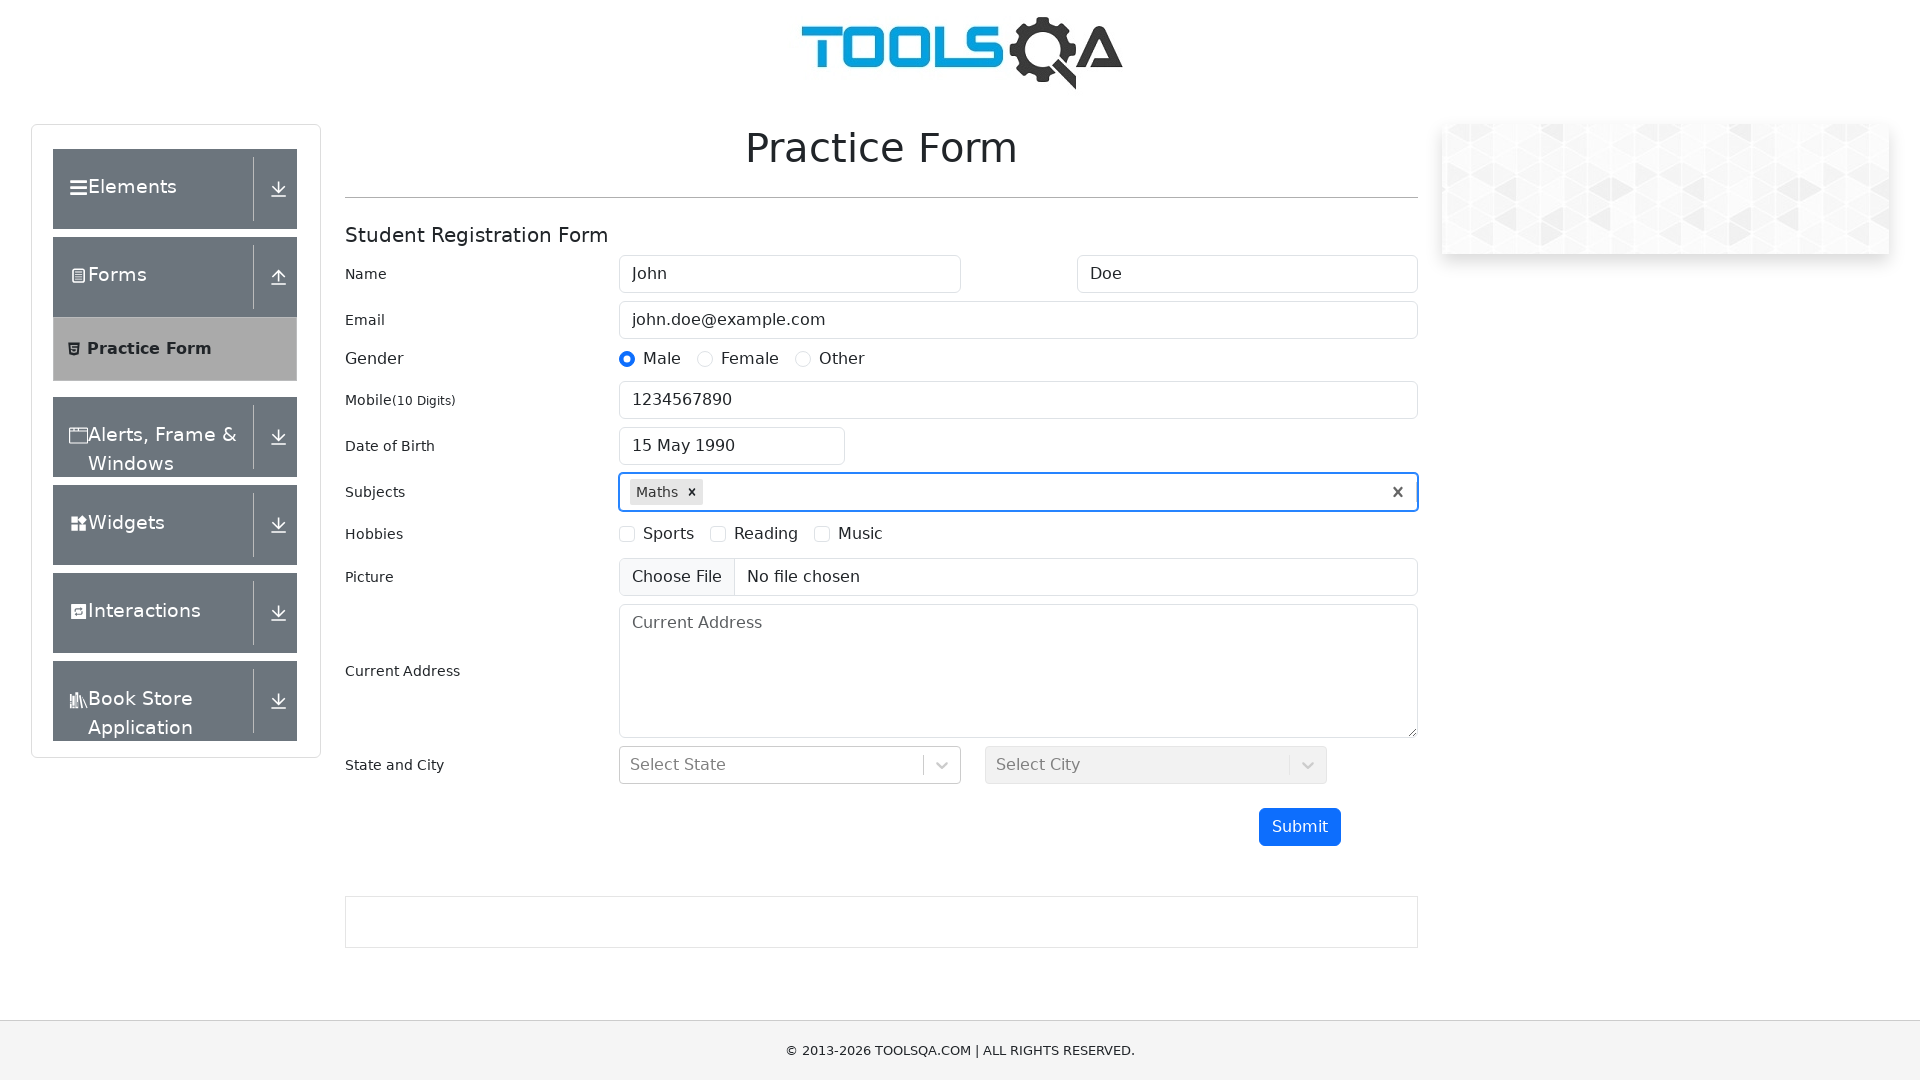

Selected 'Sports' hobby checkbox at (669, 534) on xpath=//label[text()='Sports']
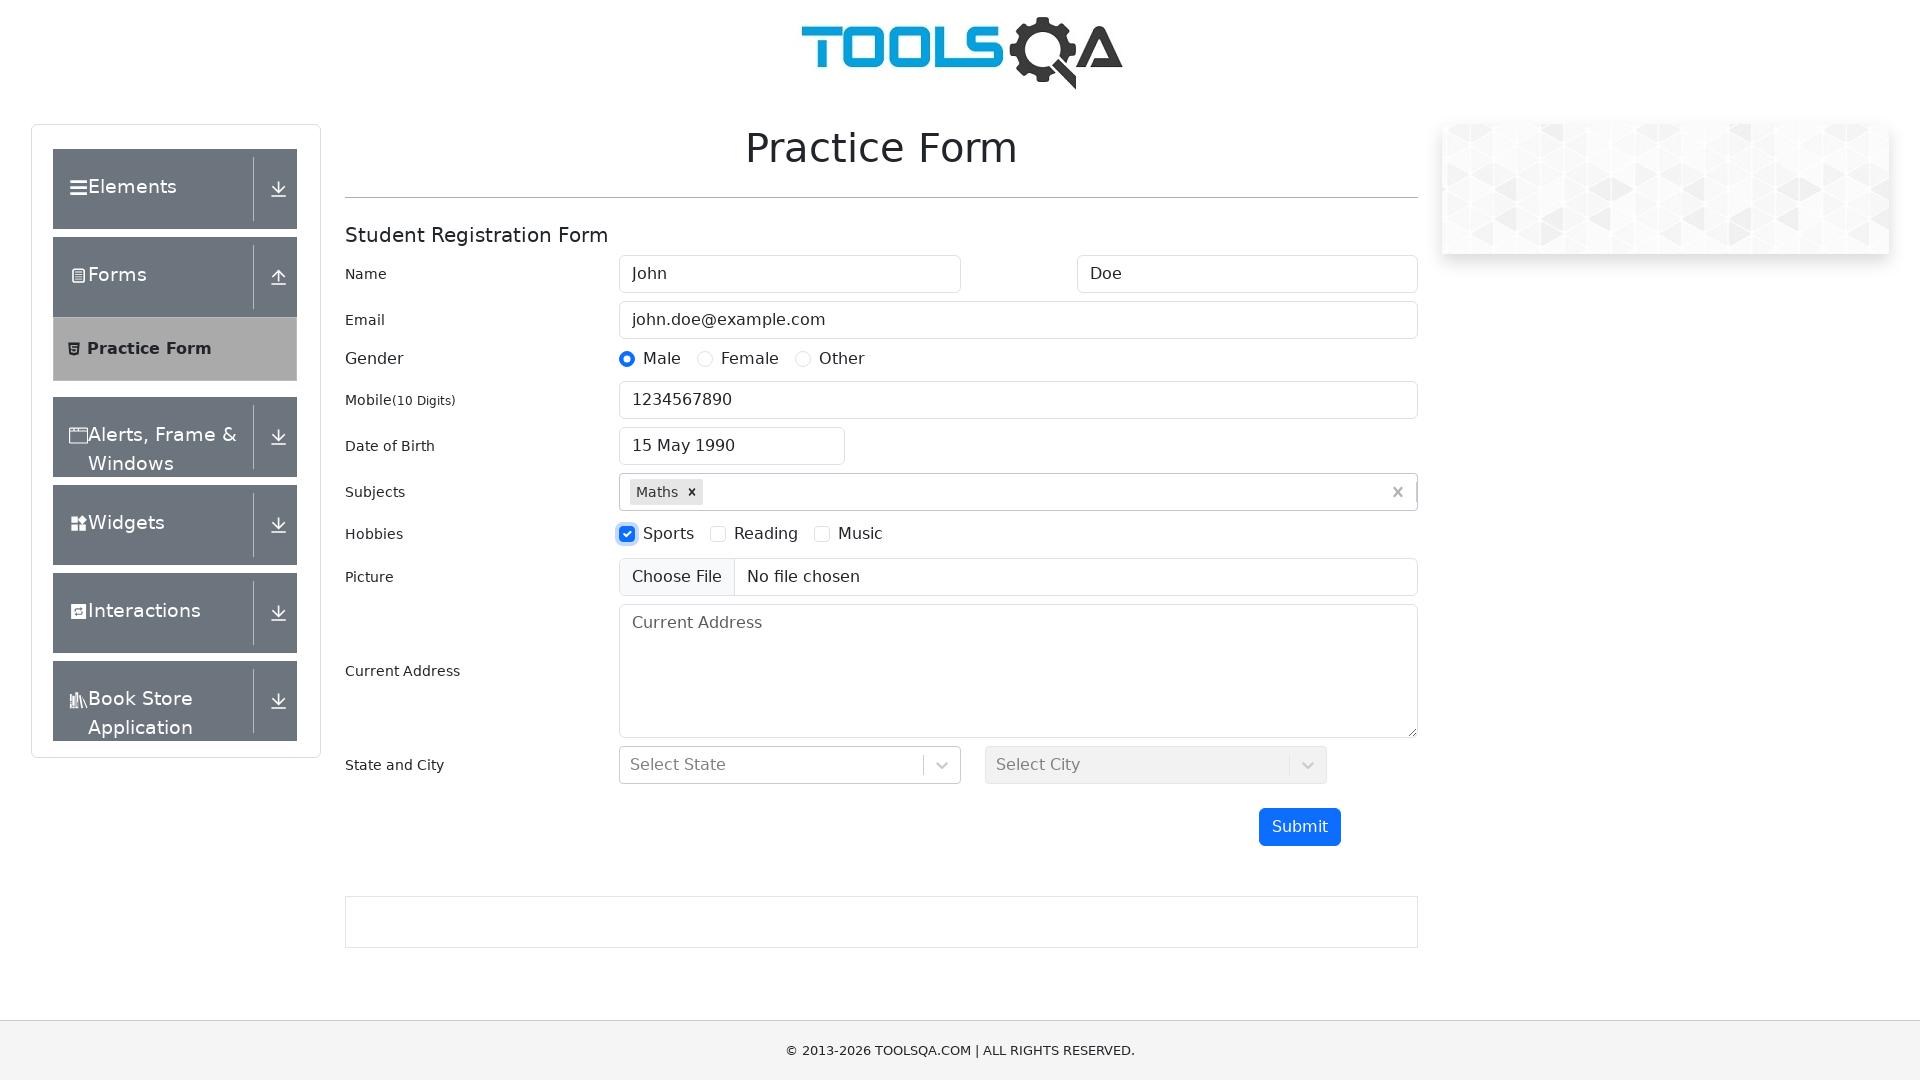

Filled address field with '123 Main St, City, Country' on #currentAddress
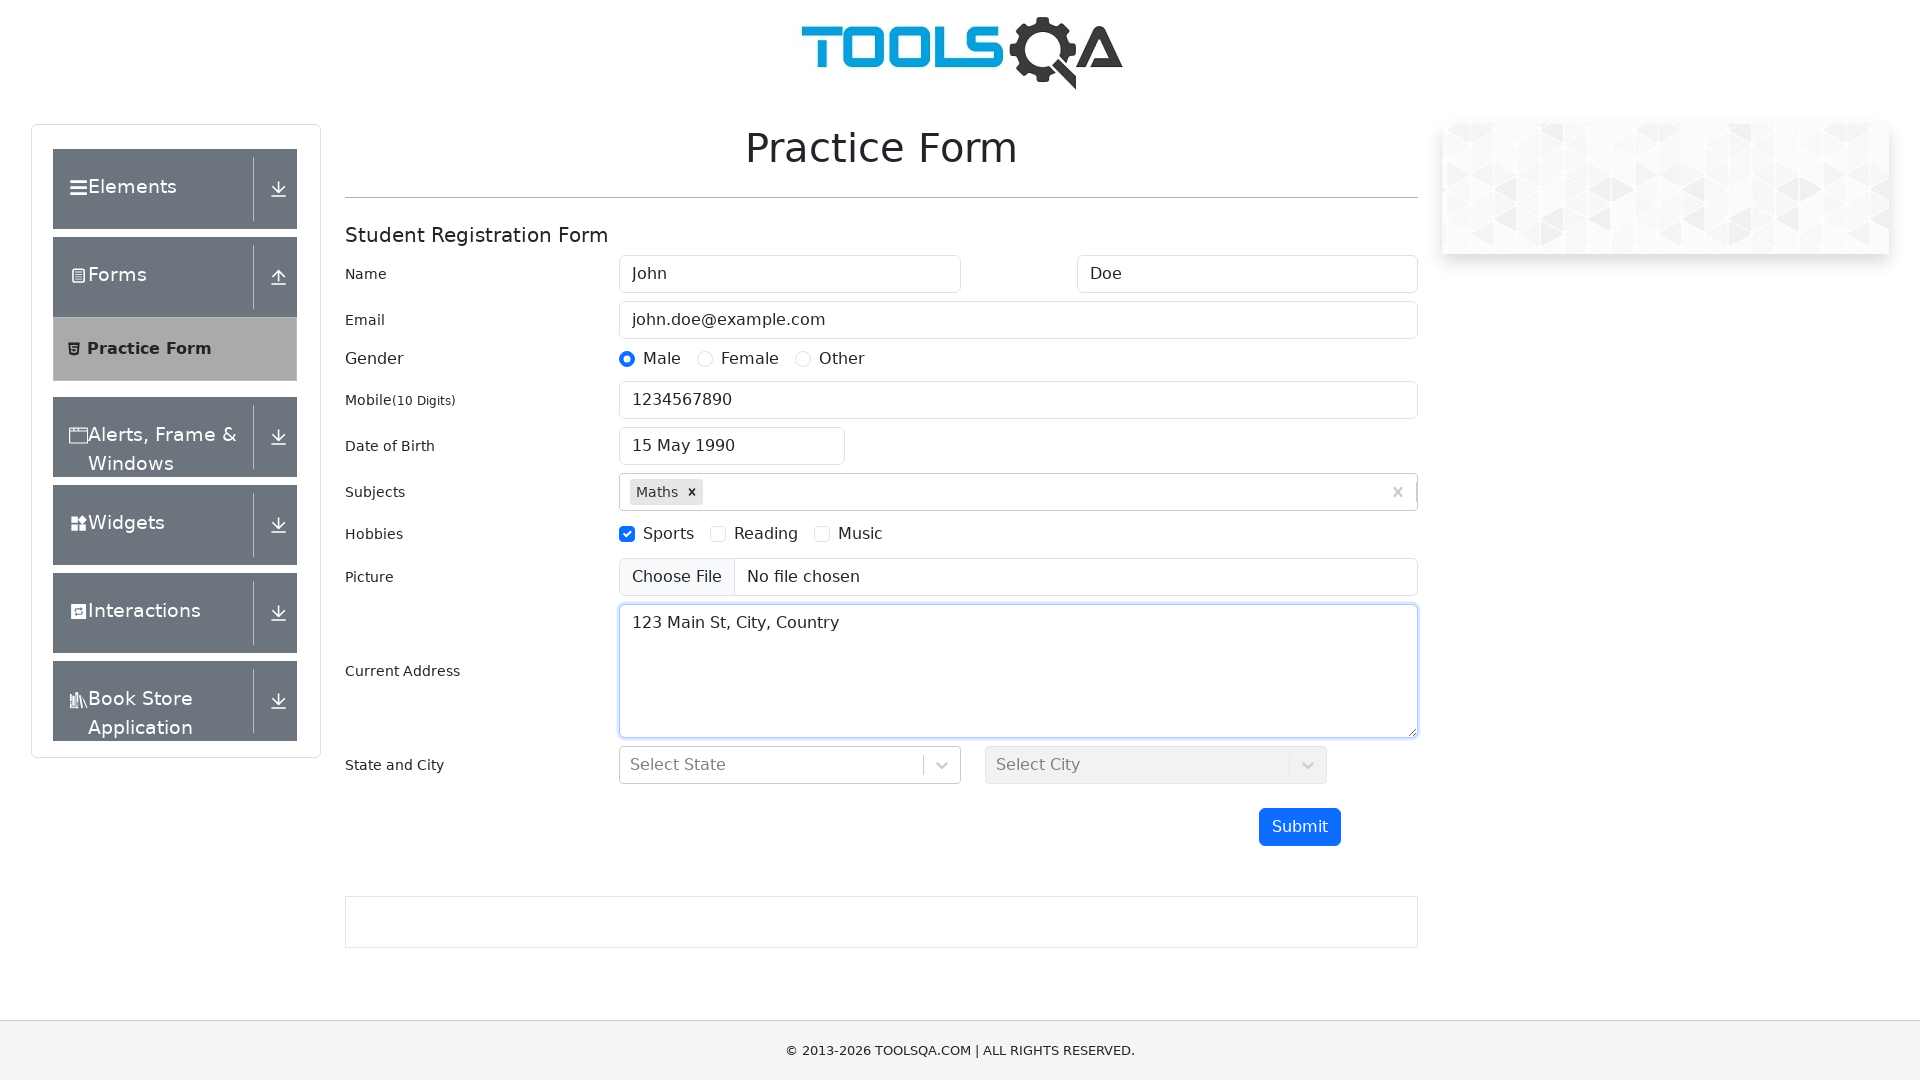

Scrolled state dropdown into view
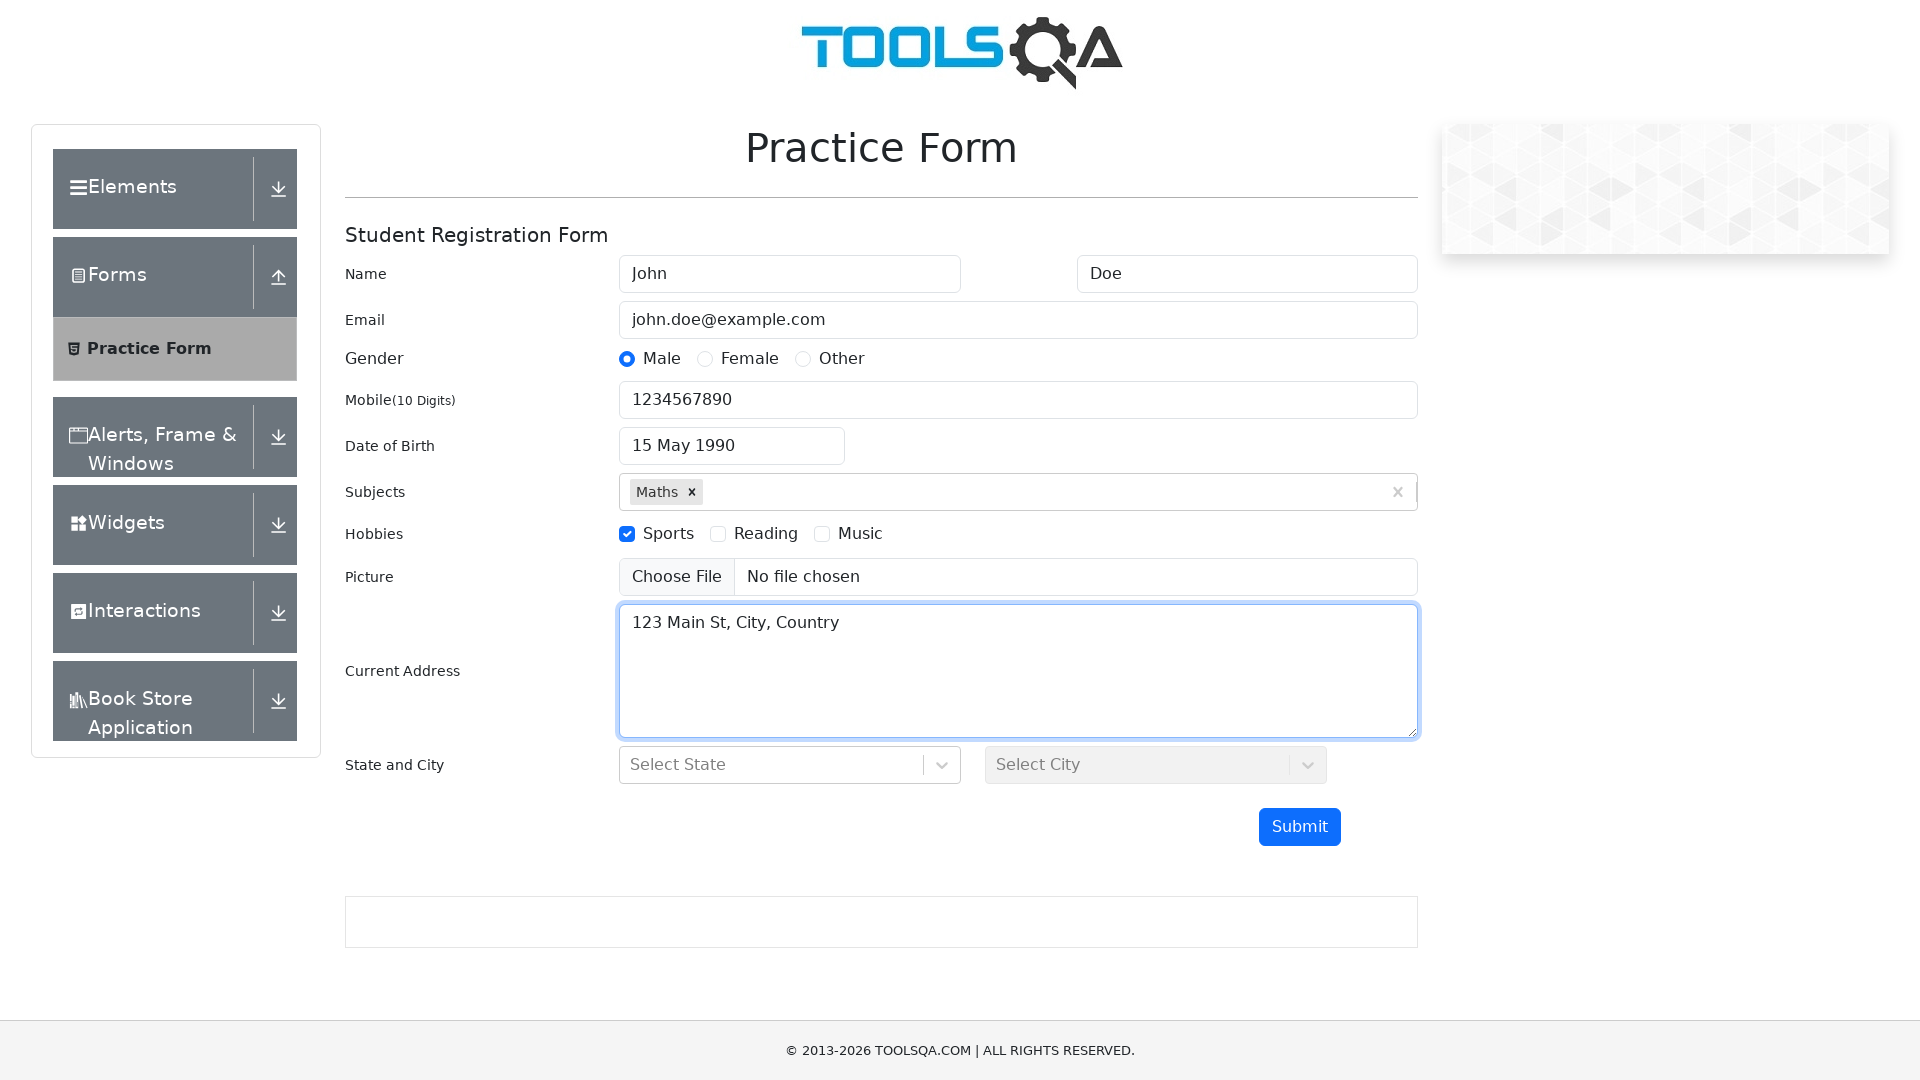

Clicked state dropdown to open options at (790, 765) on #state
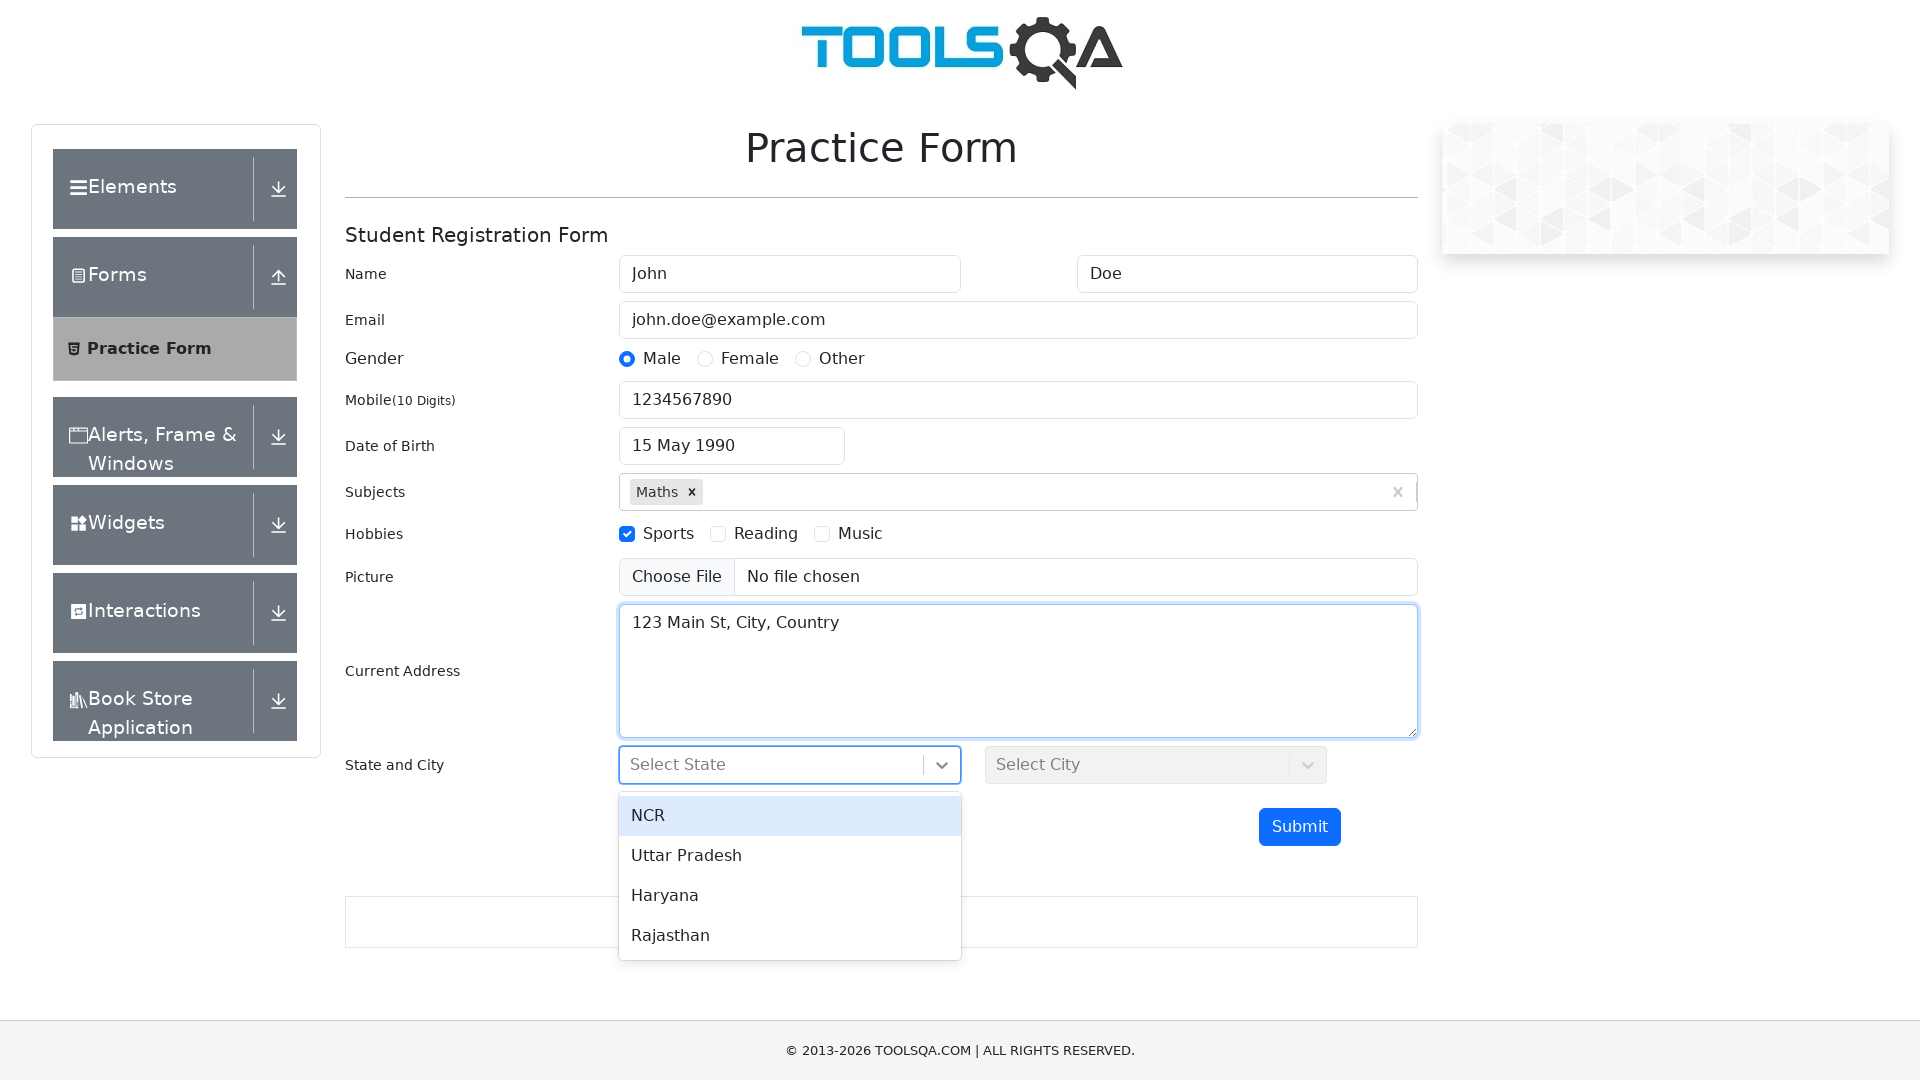

Waited for state dropdown options to load
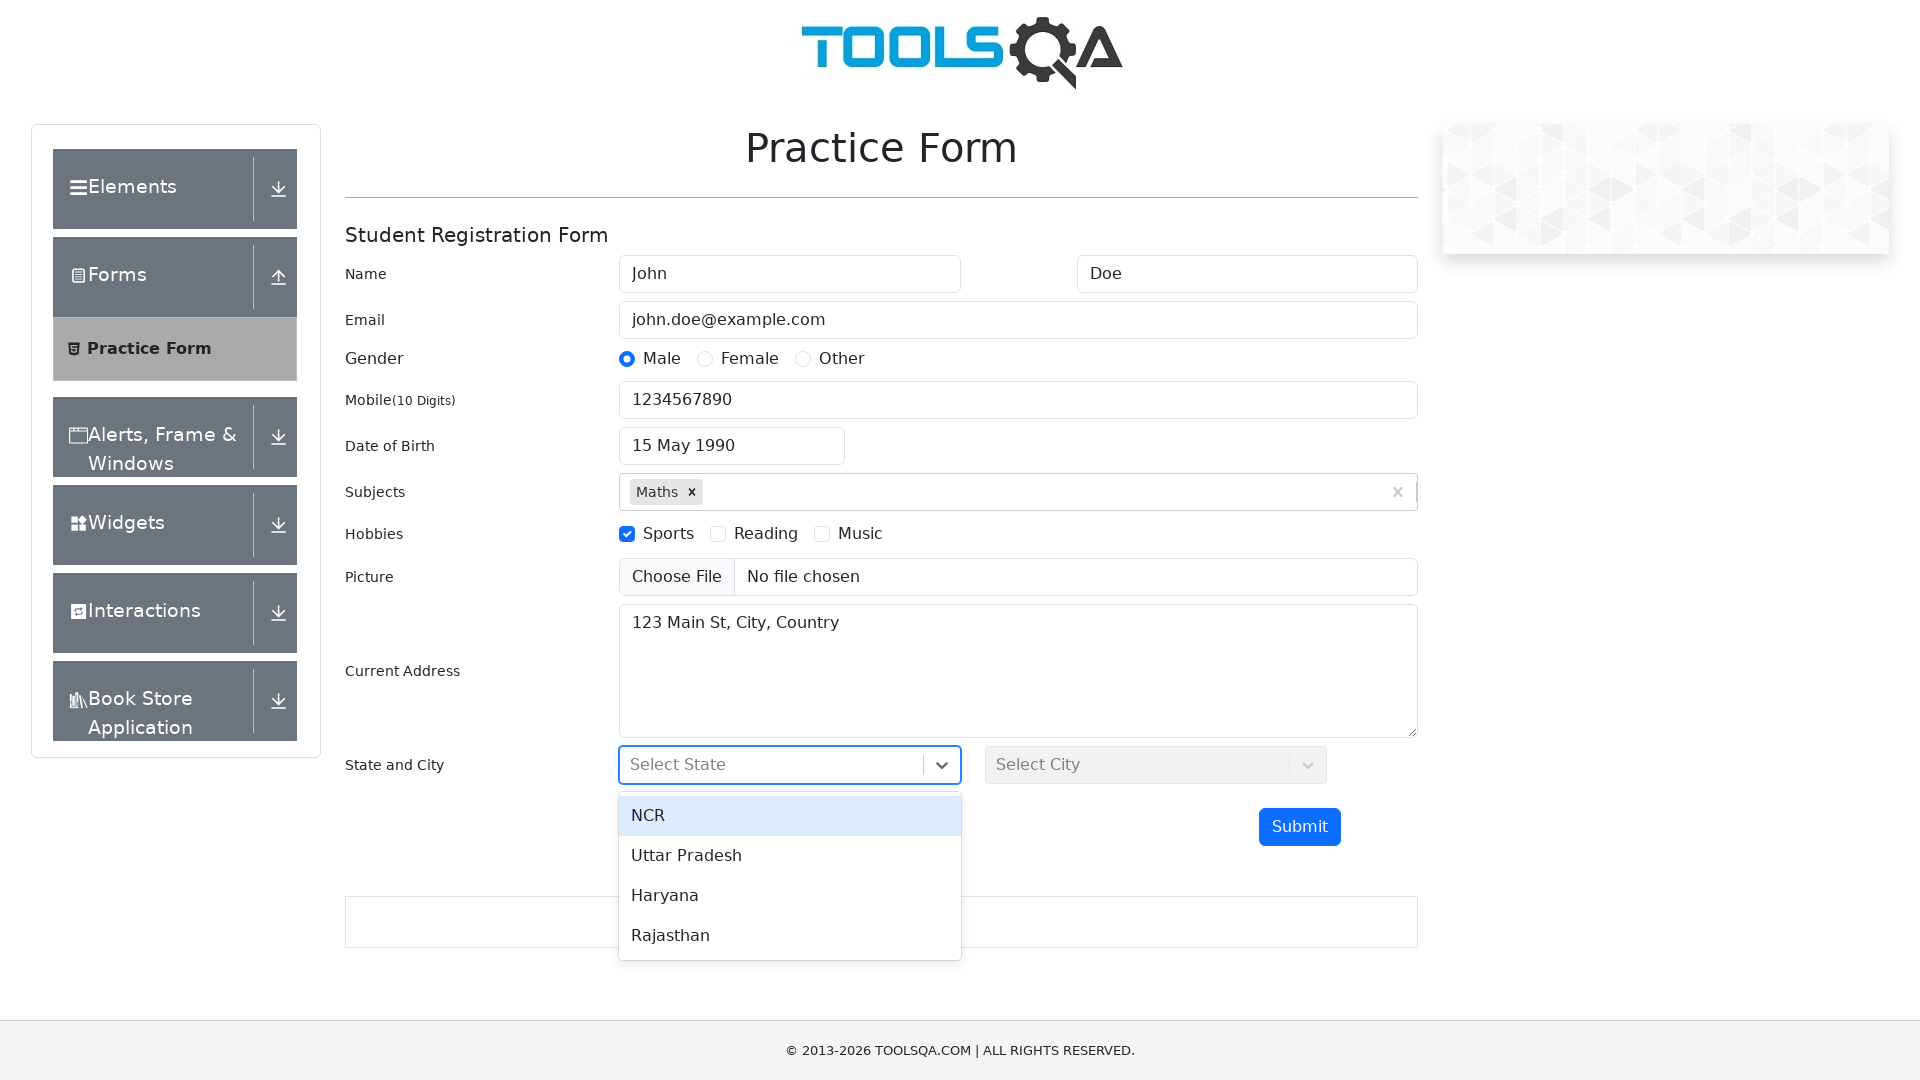

Selected first option from state dropdown at (790, 816) on div[id*='react-select-3-option-0']
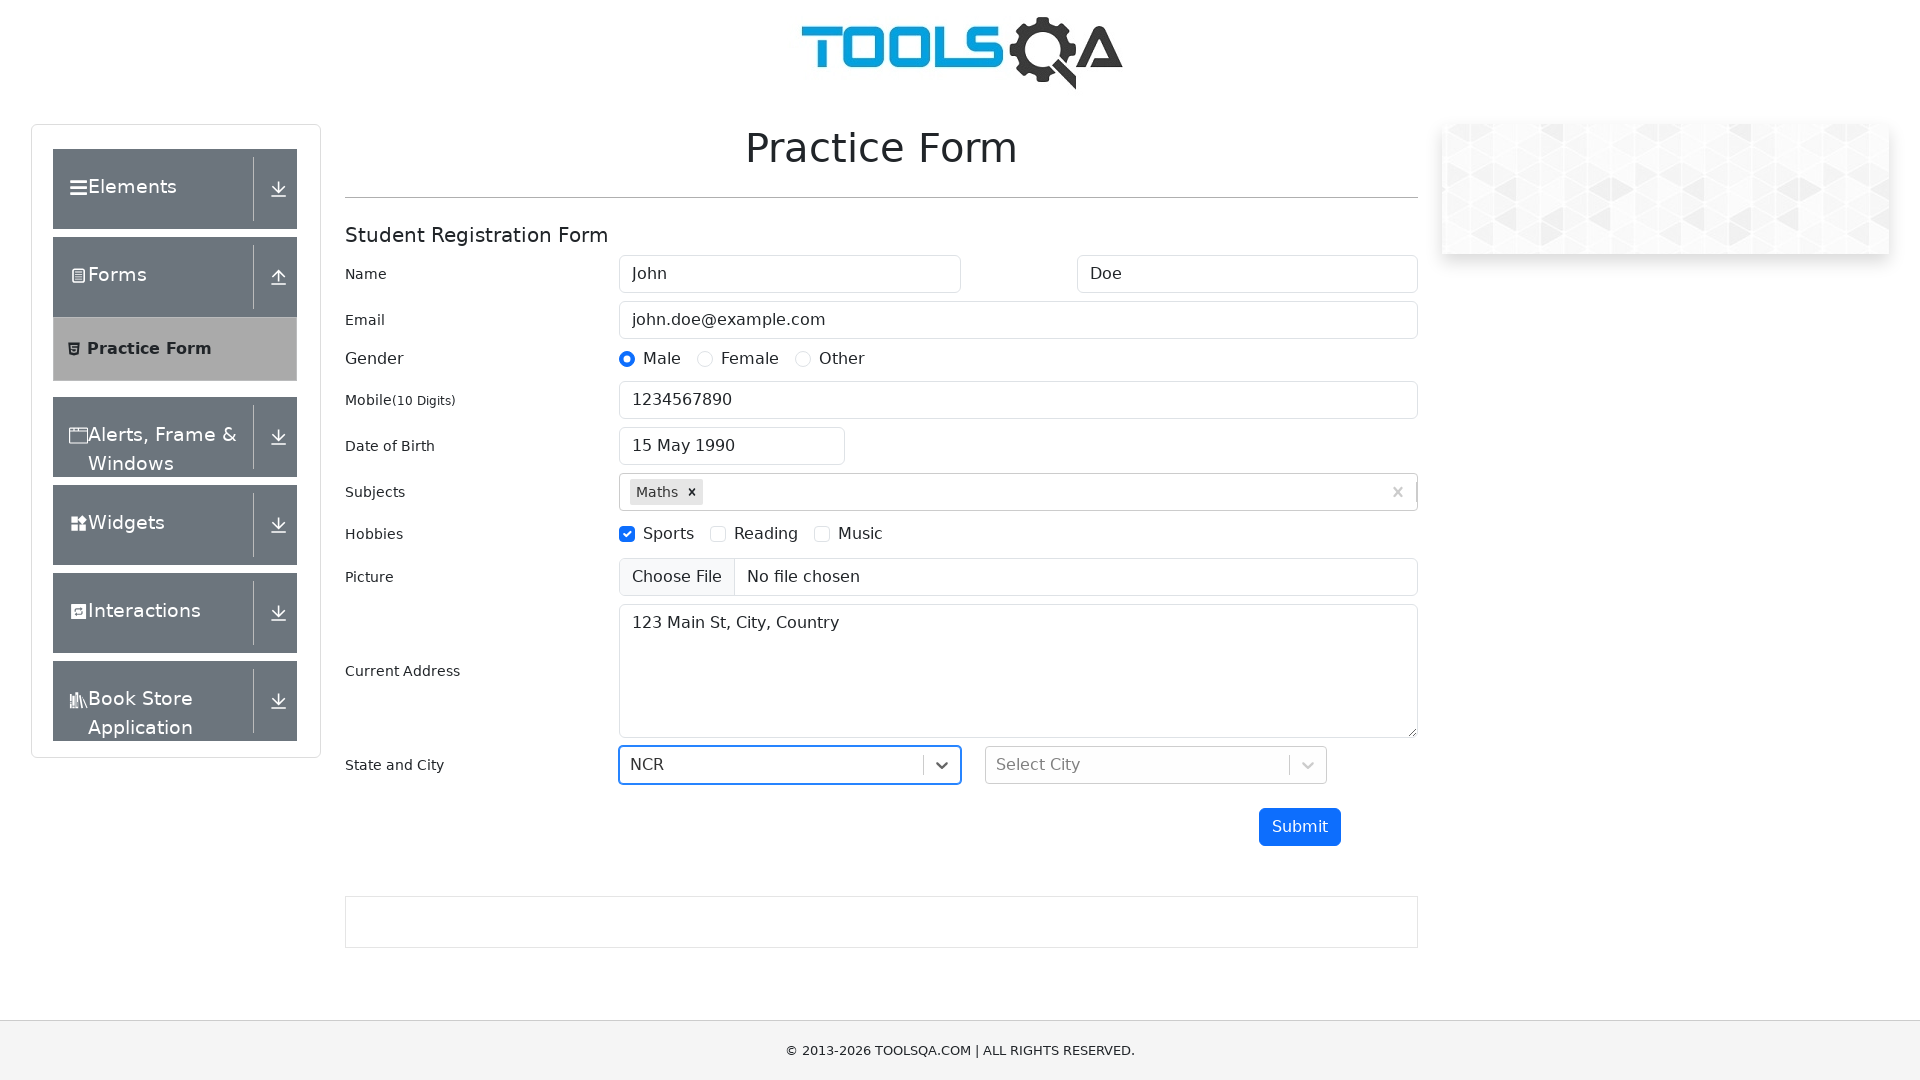

Scrolled city dropdown into view
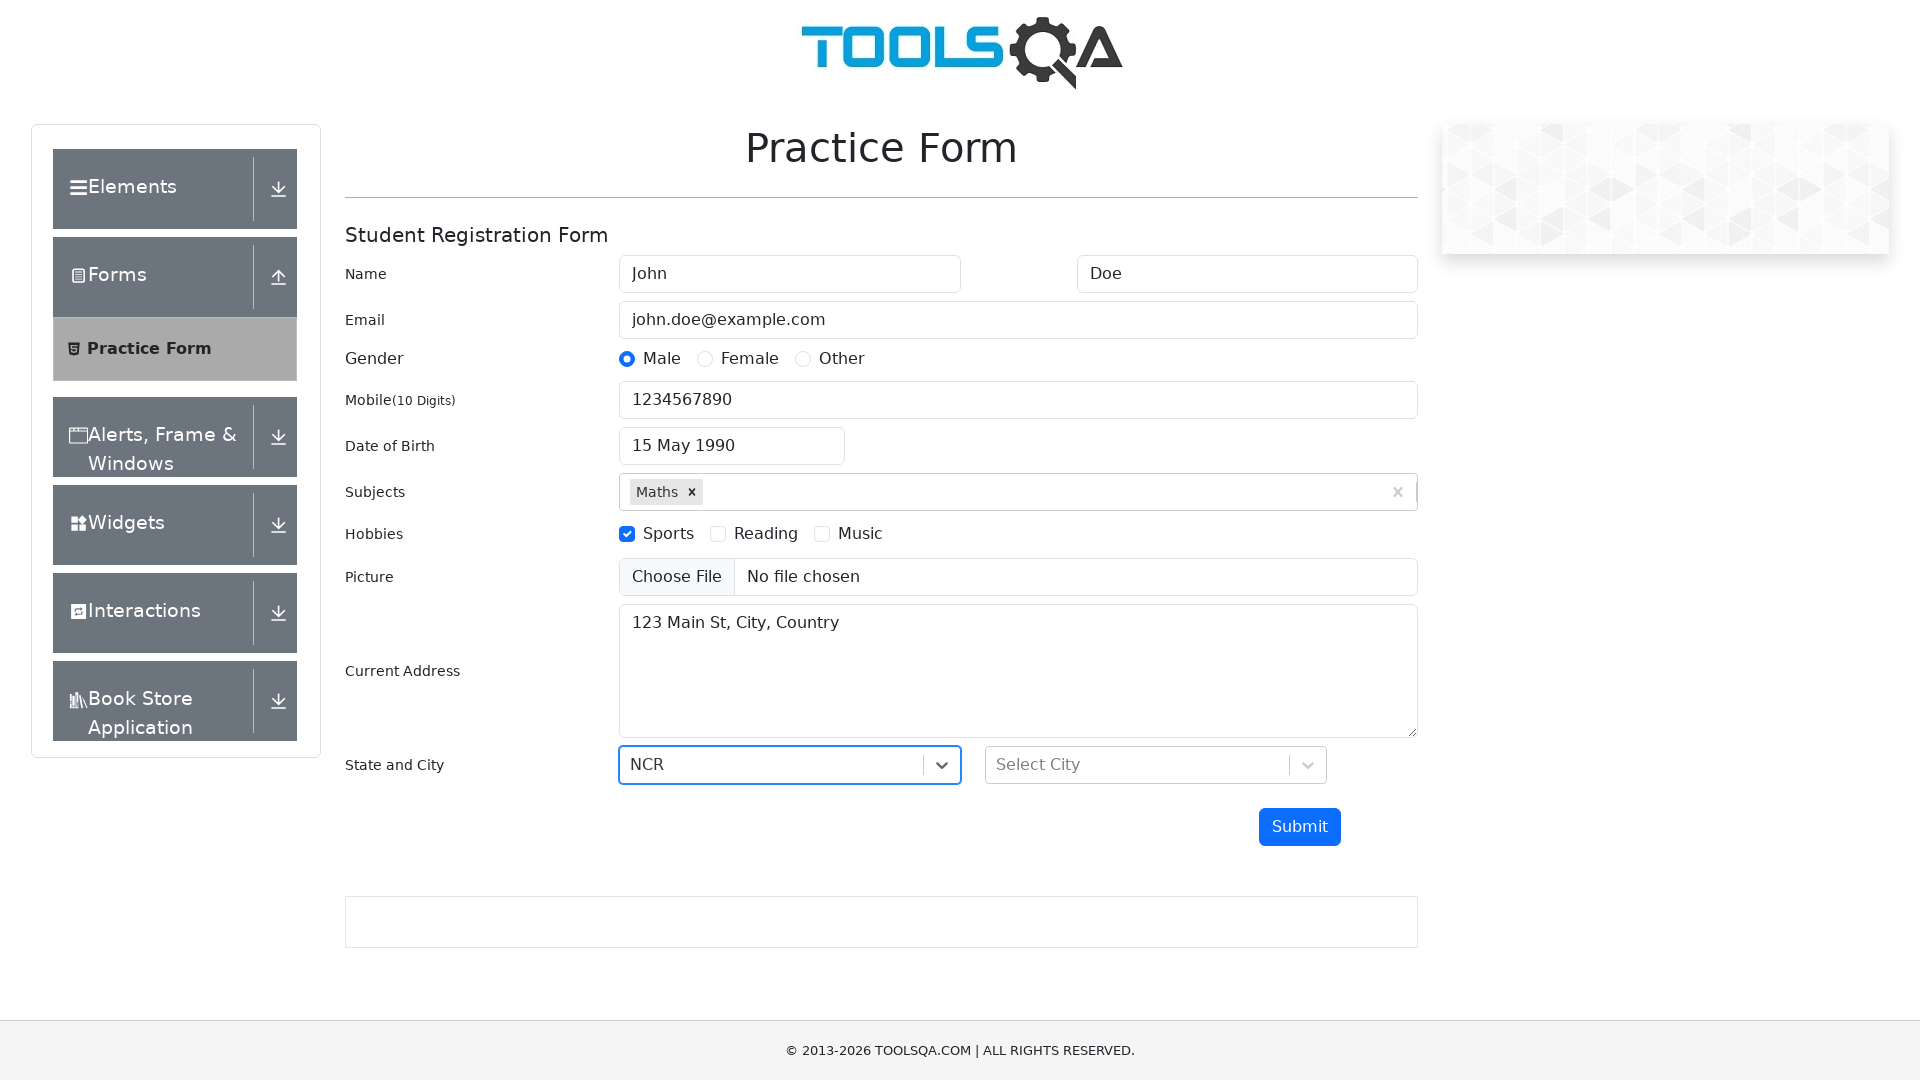

Clicked city dropdown to open options at (1156, 765) on #city
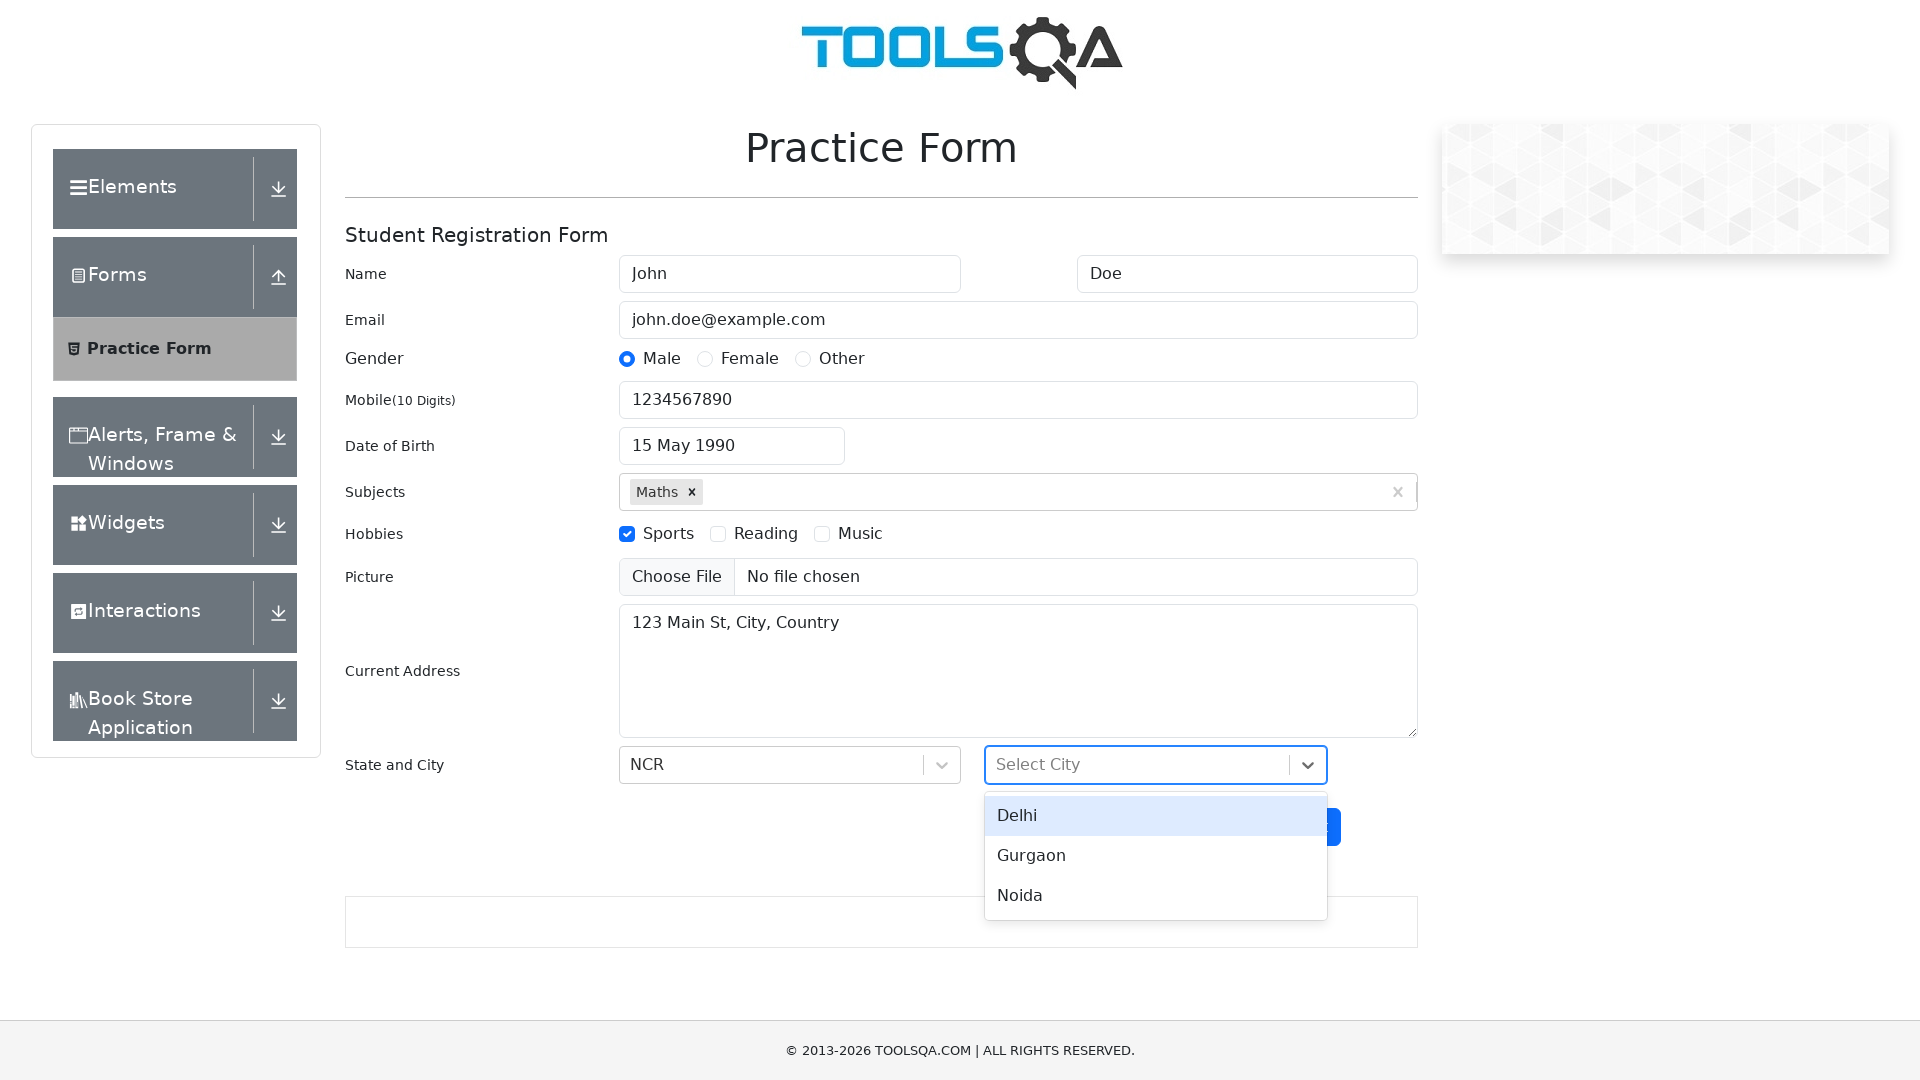

Waited for city dropdown options to load
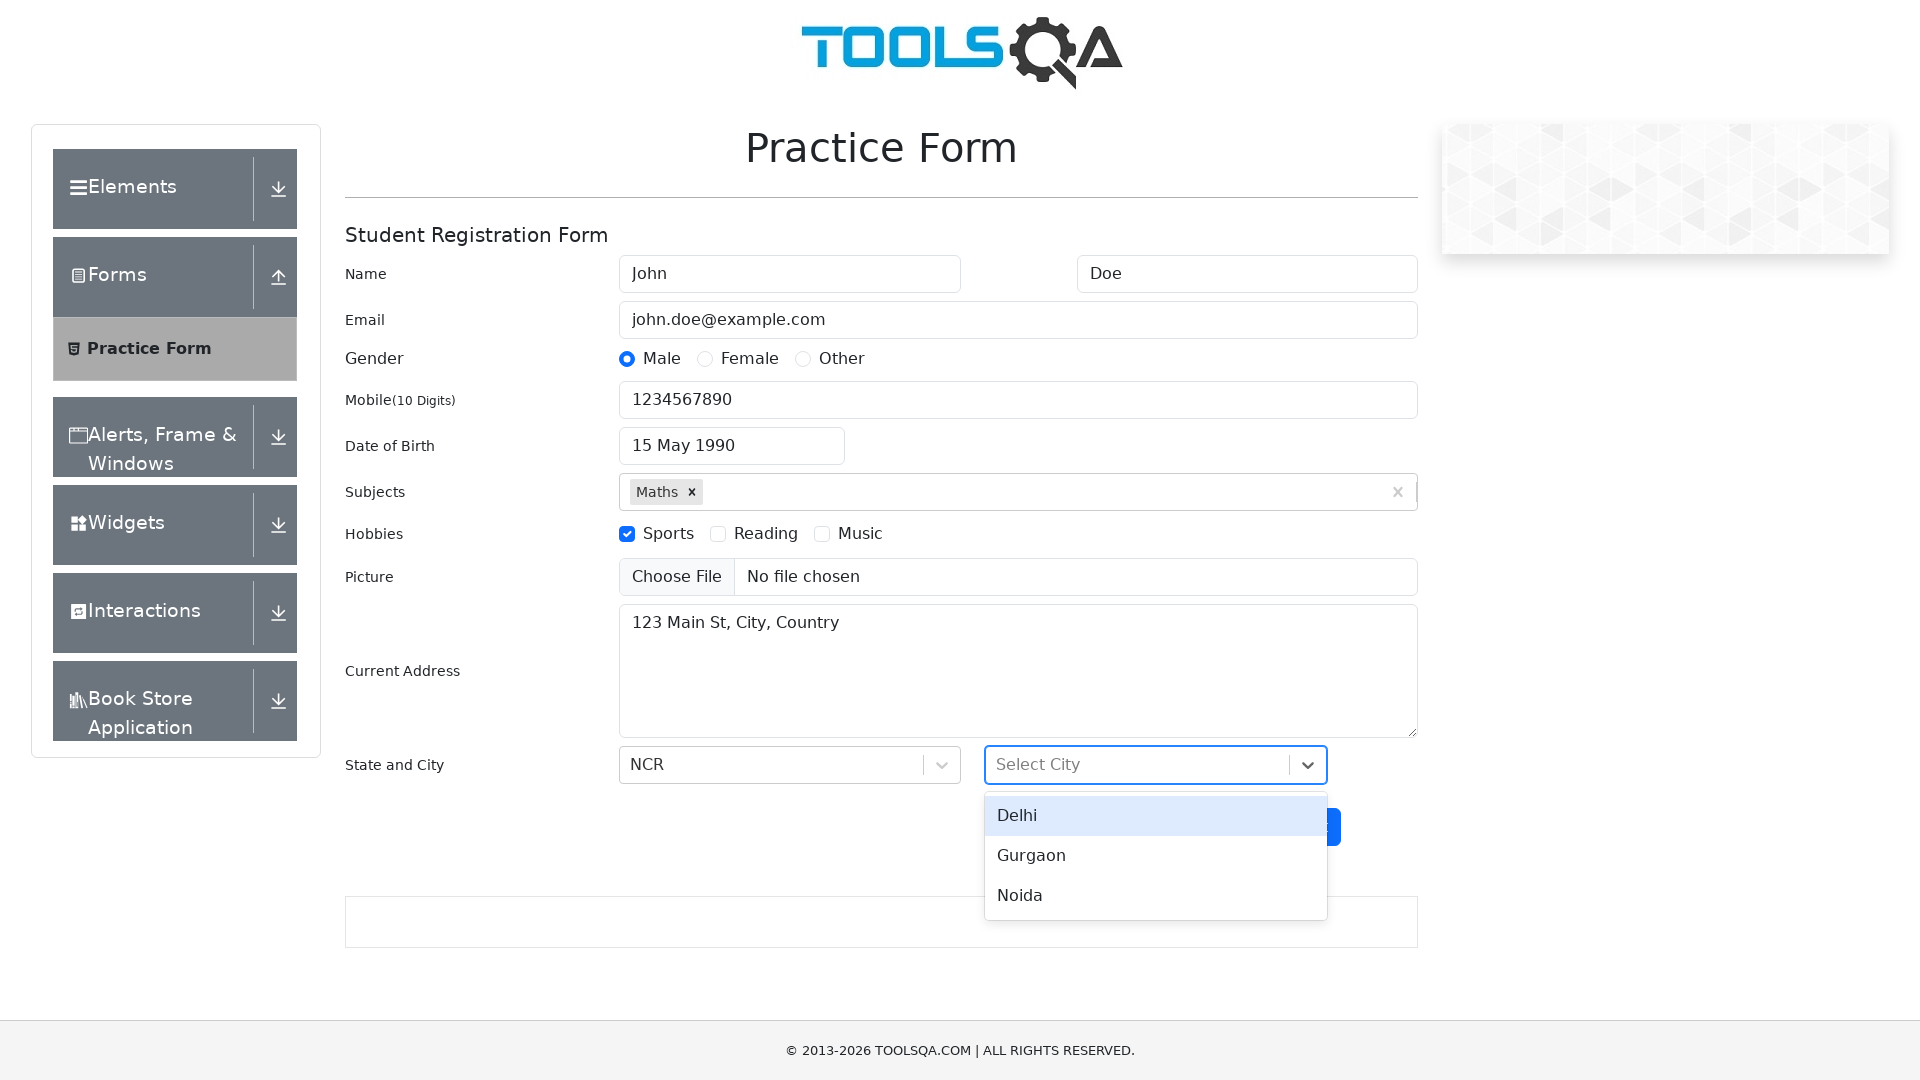

Selected first option from city dropdown at (1156, 816) on div[id*='react-select-4-option-0']
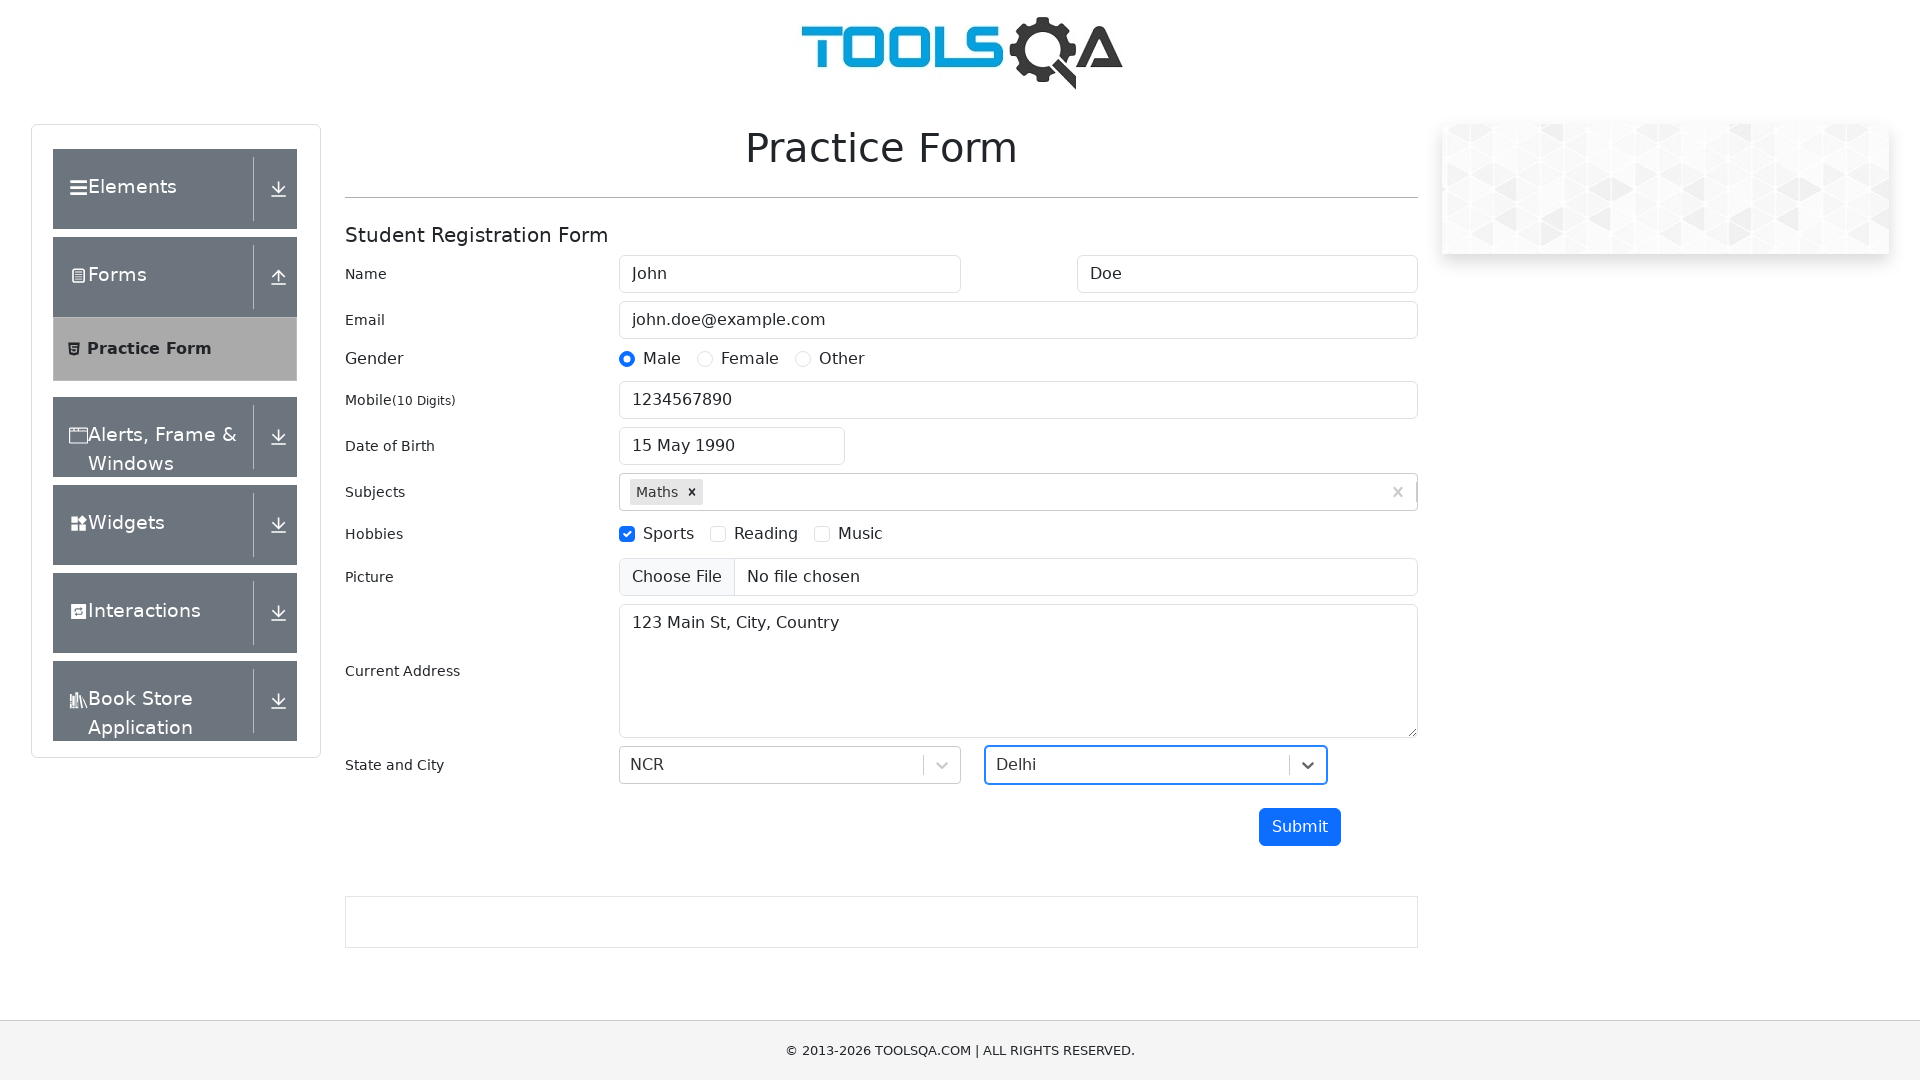

Waited 3 seconds for form to settle (form not submitted)
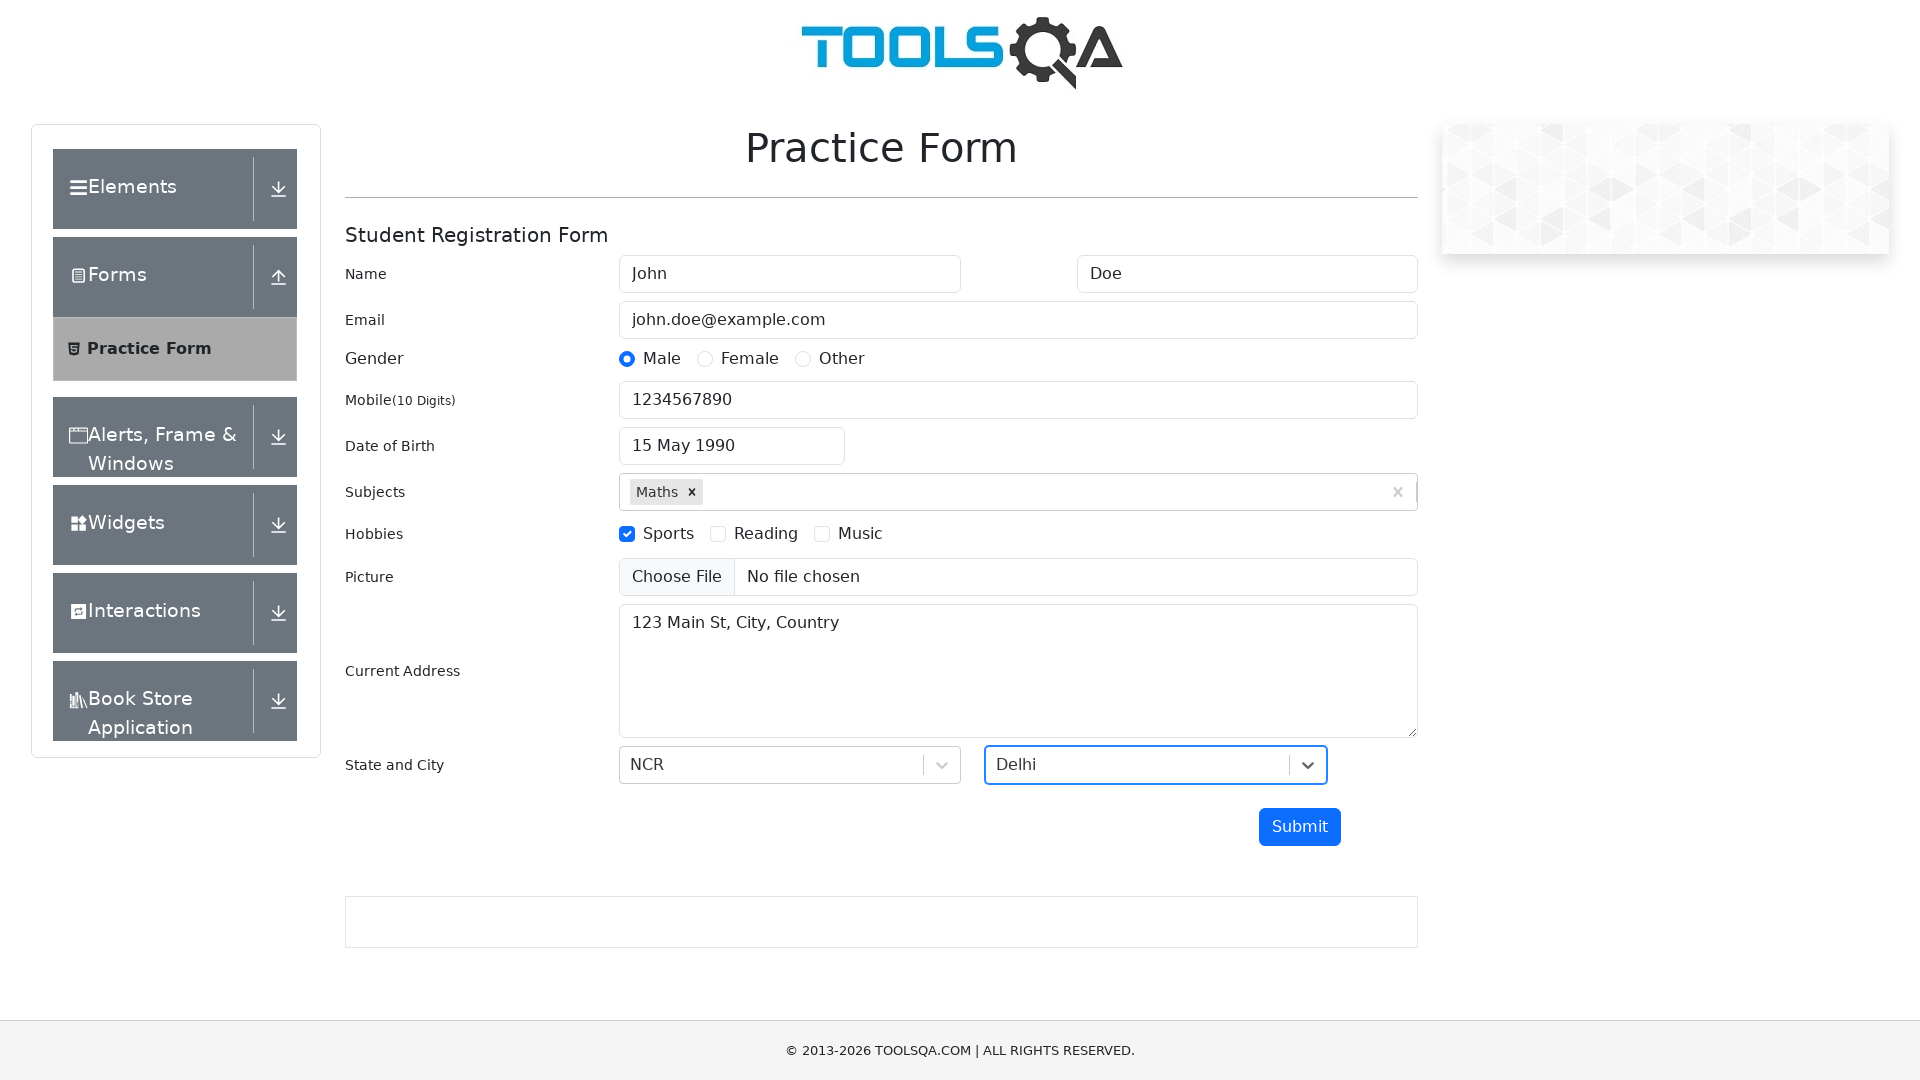

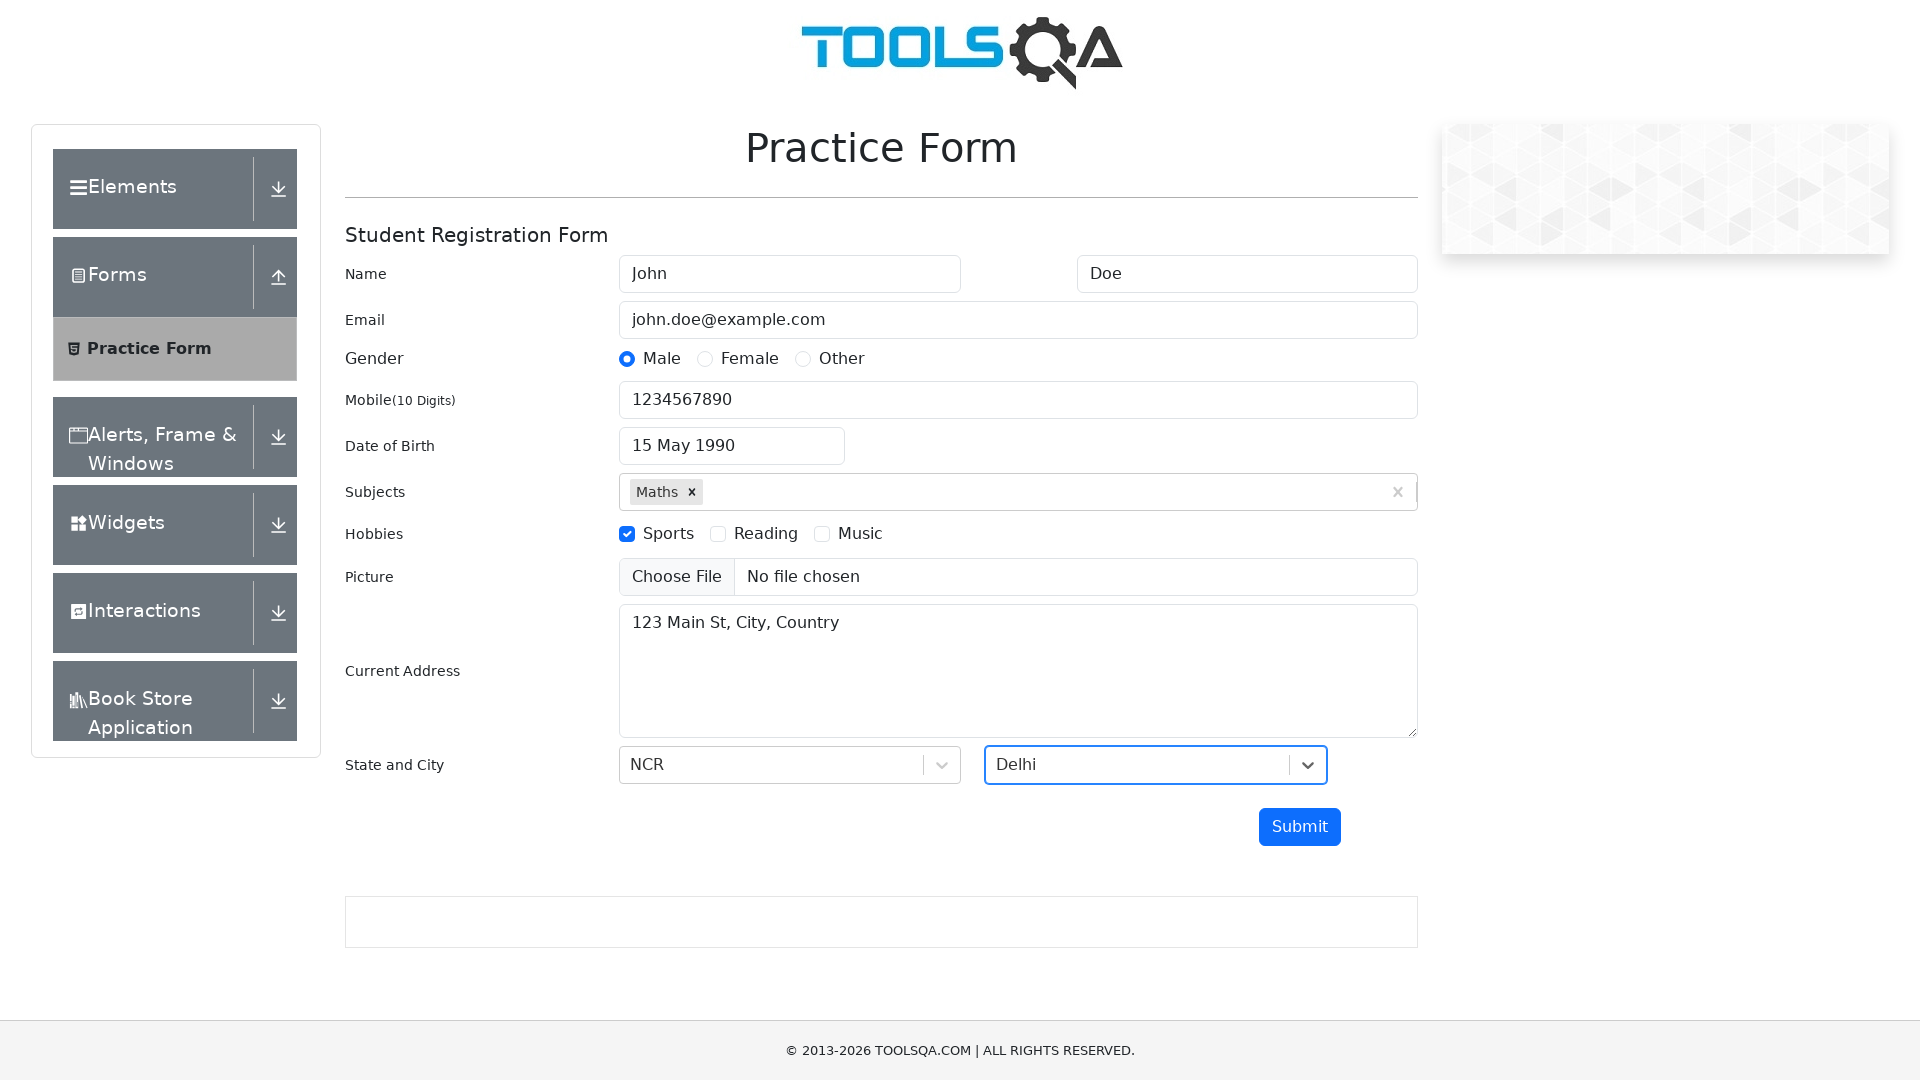